Navigates to the Automation Practice page and verifies that footer link elements are present on the page. The original script checked for broken links via HTTP requests, but the browser automation portion focuses on locating the link elements.

Starting URL: https://rahulshettyacademy.com/AutomationPractice/

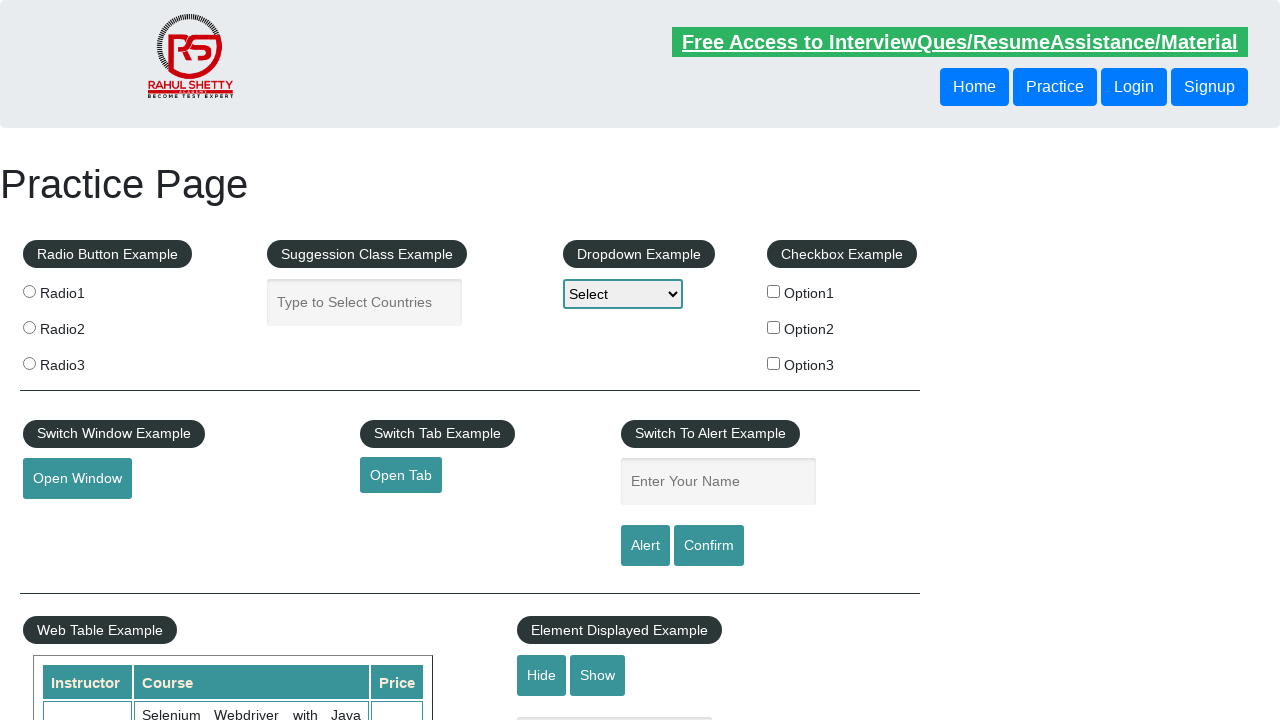

Waited for footer link elements to be present on the page
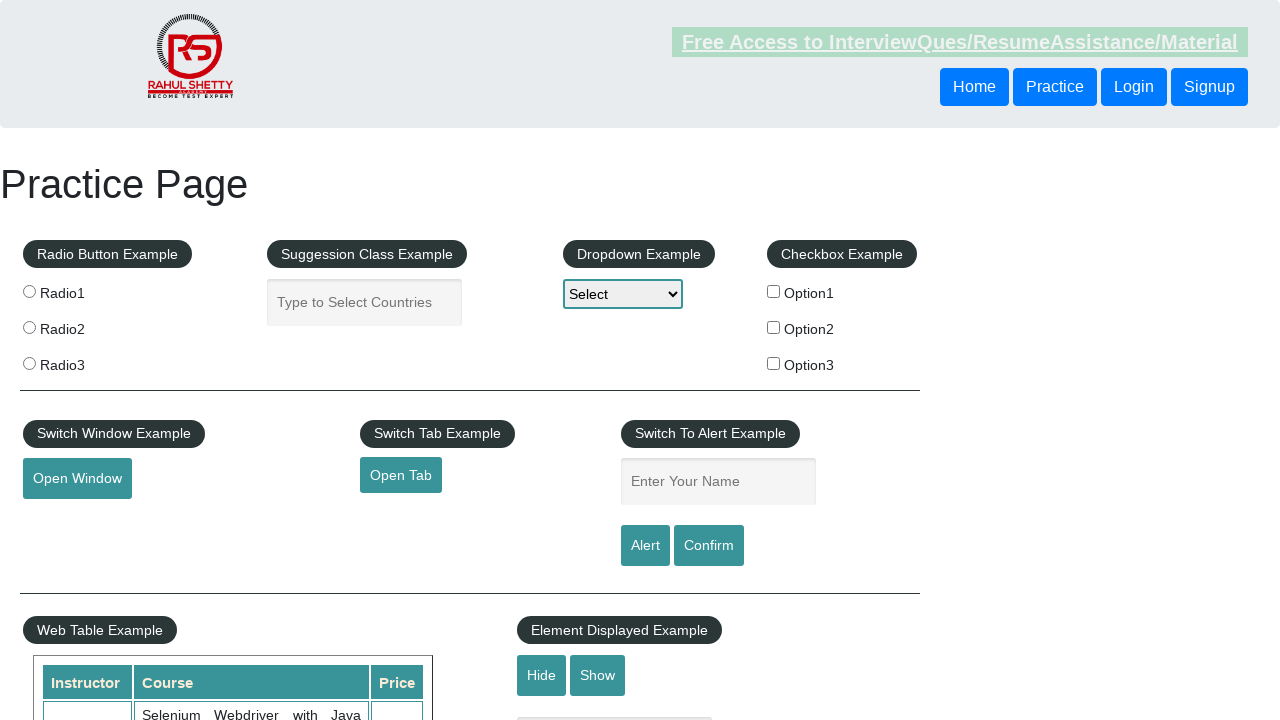

Located all footer link elements
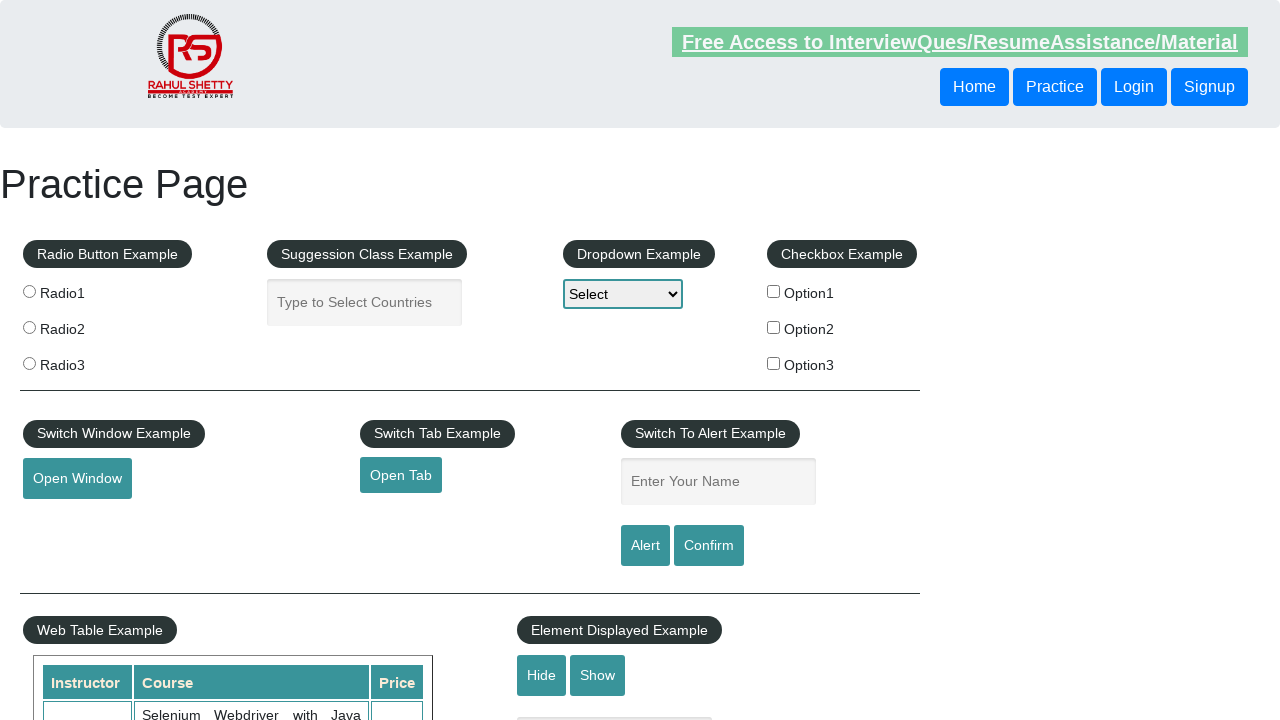

Verified that footer links are present on the page
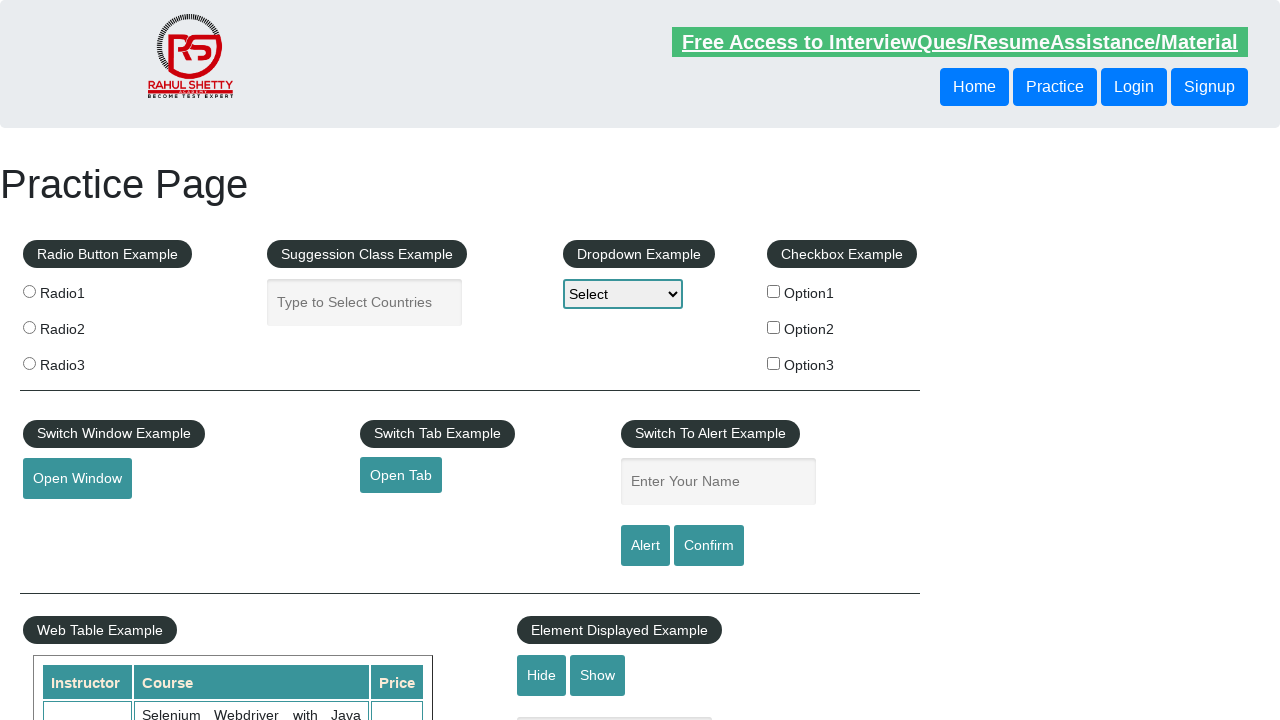

Retrieved footer link at index 0
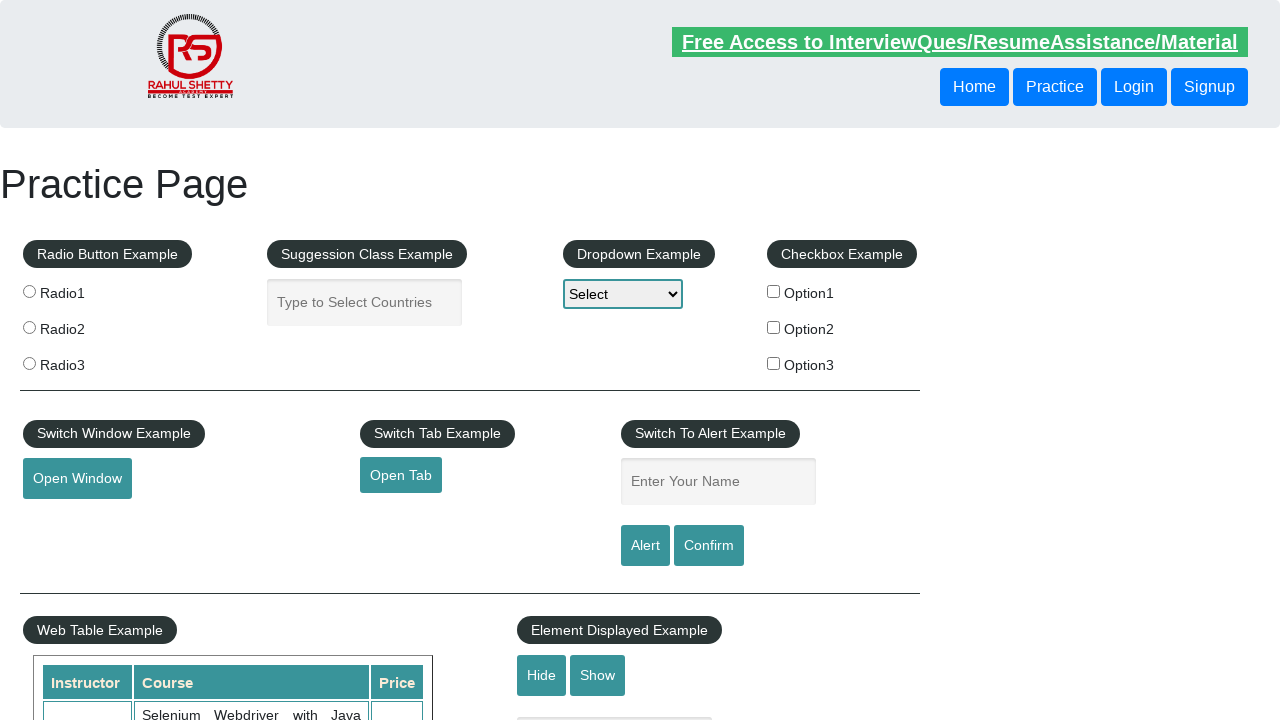

Extracted href attribute from footer link at index 0
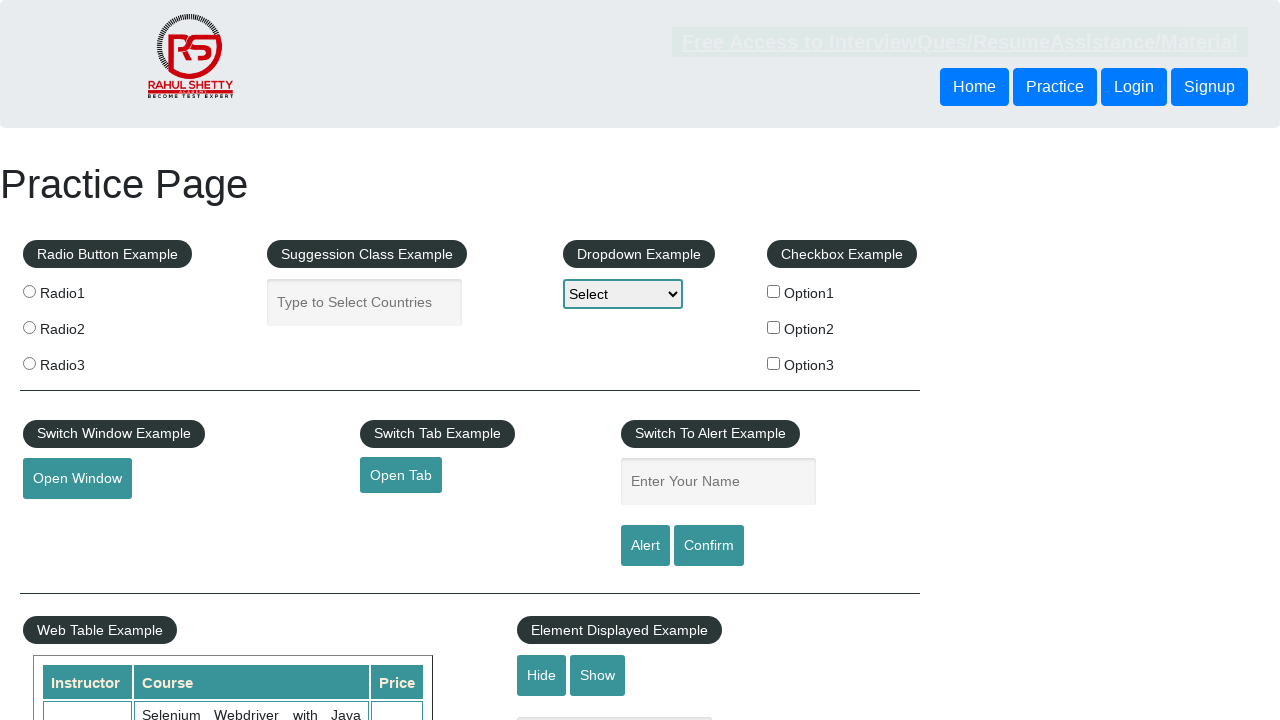

Verified that footer link at index 0 has a valid href attribute
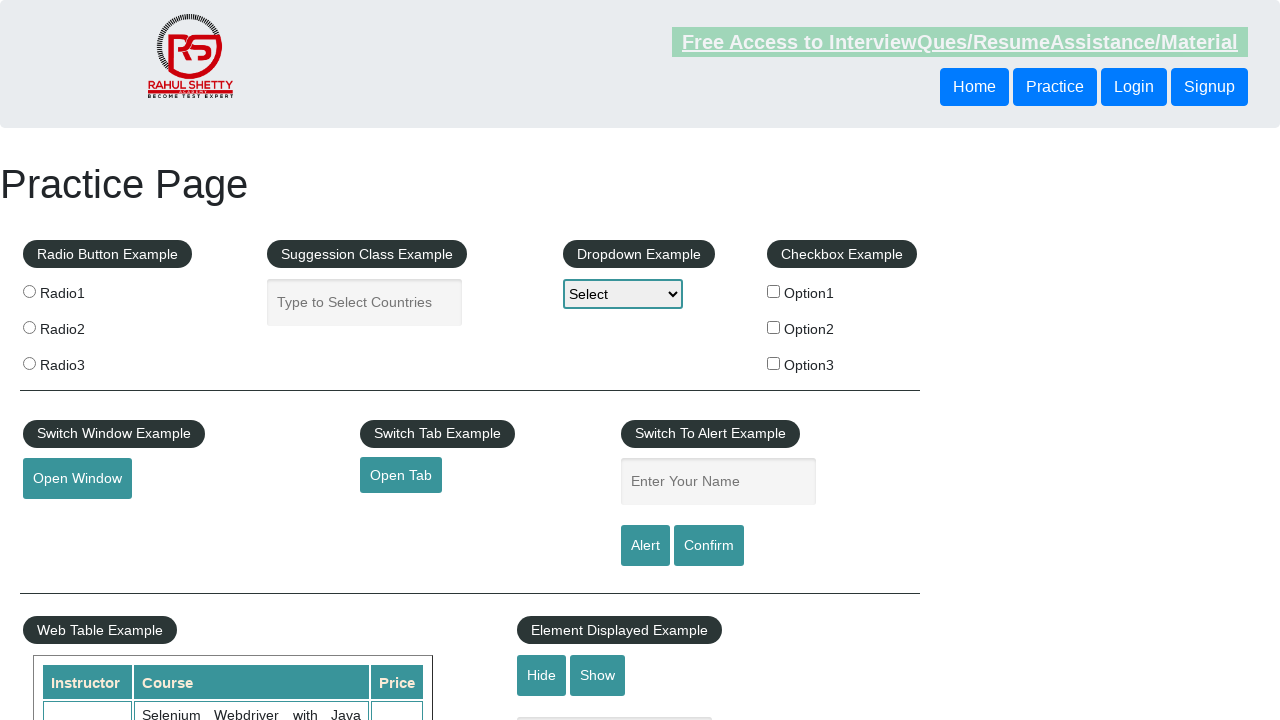

Retrieved footer link at index 1
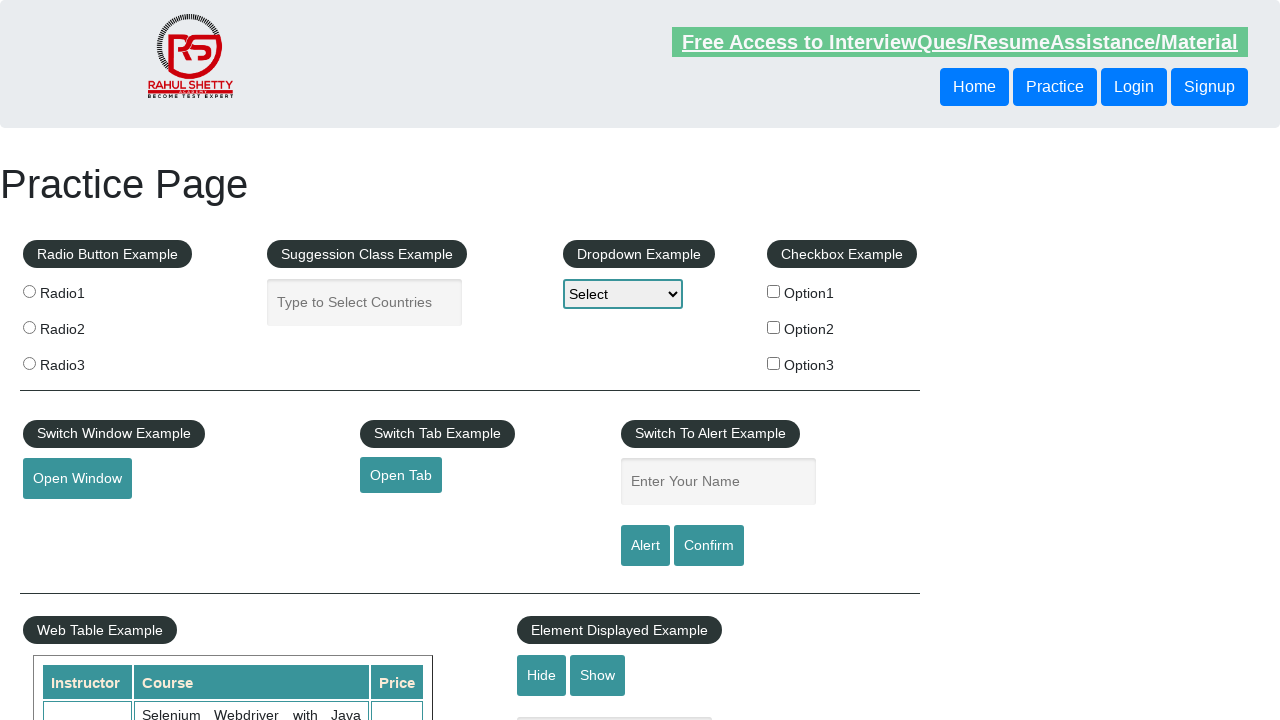

Extracted href attribute from footer link at index 1
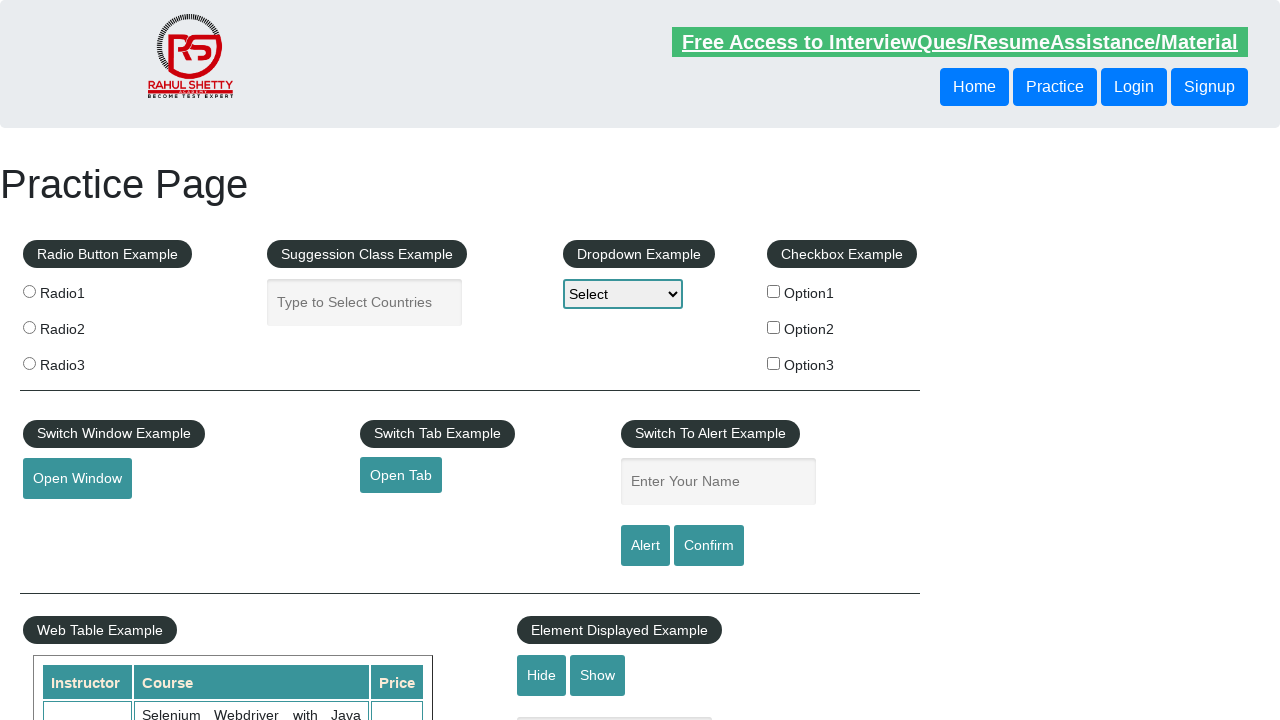

Verified that footer link at index 1 has a valid href attribute
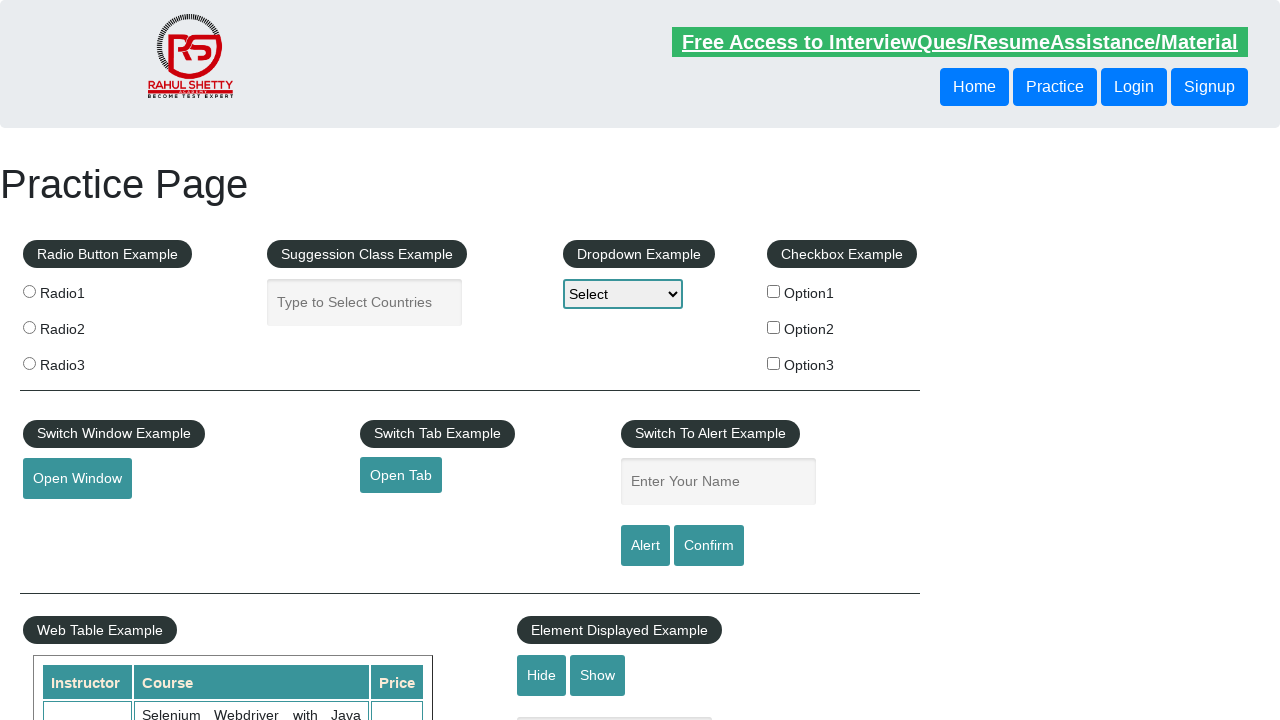

Retrieved footer link at index 2
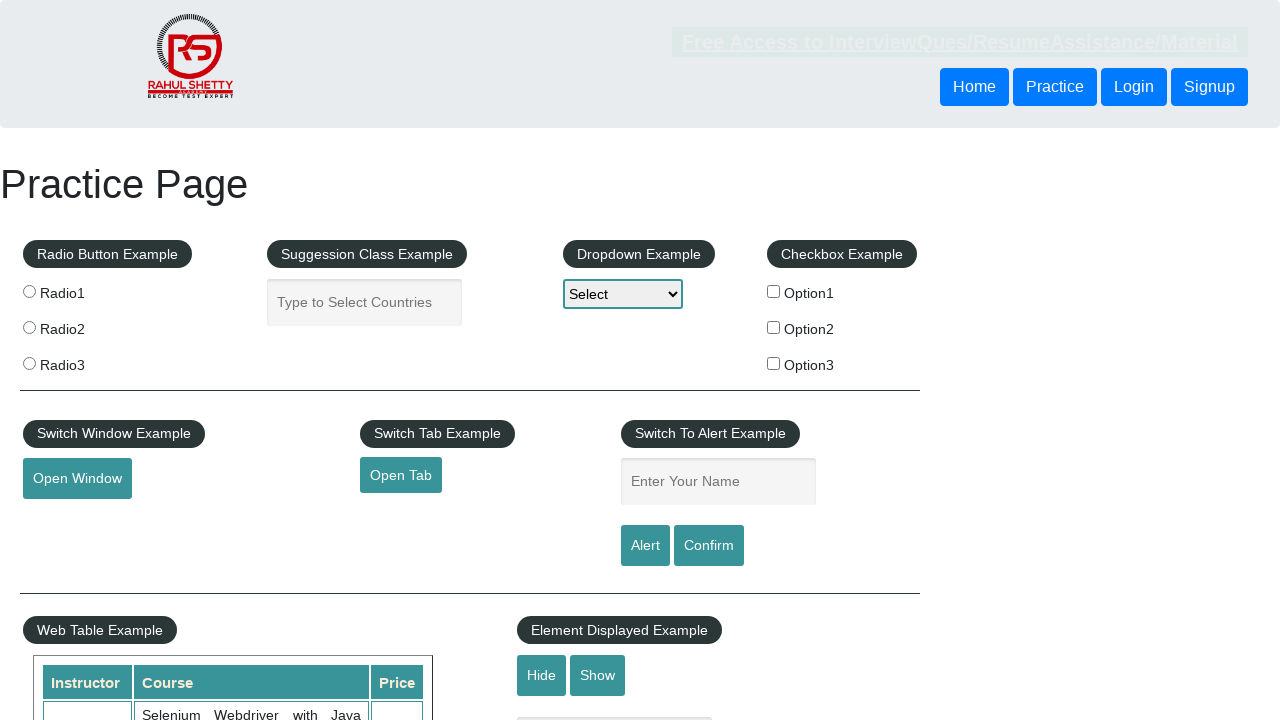

Extracted href attribute from footer link at index 2
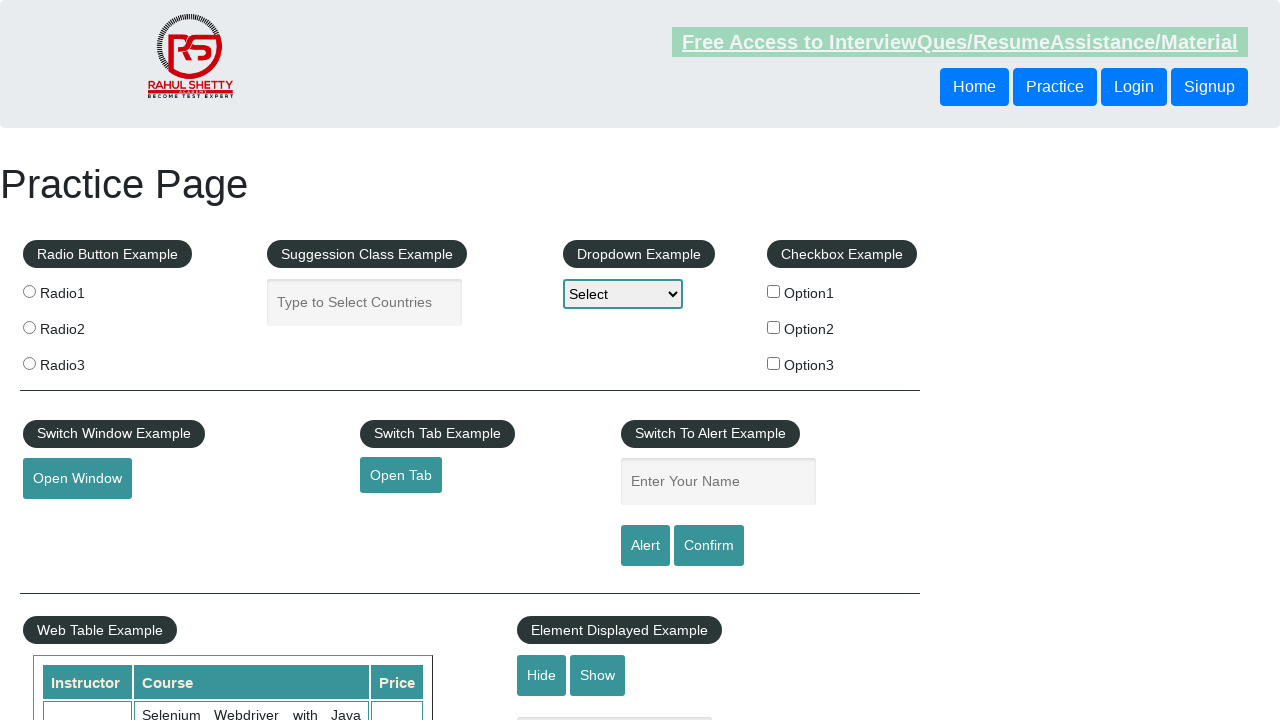

Verified that footer link at index 2 has a valid href attribute
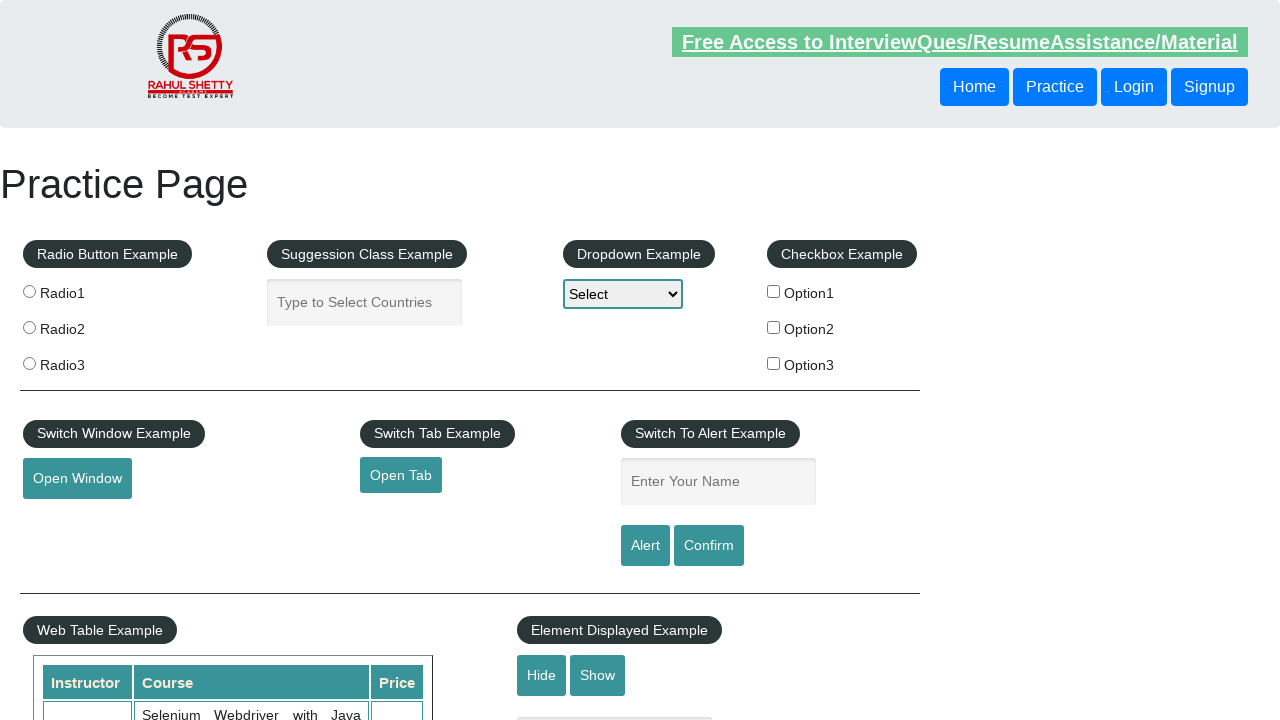

Retrieved footer link at index 3
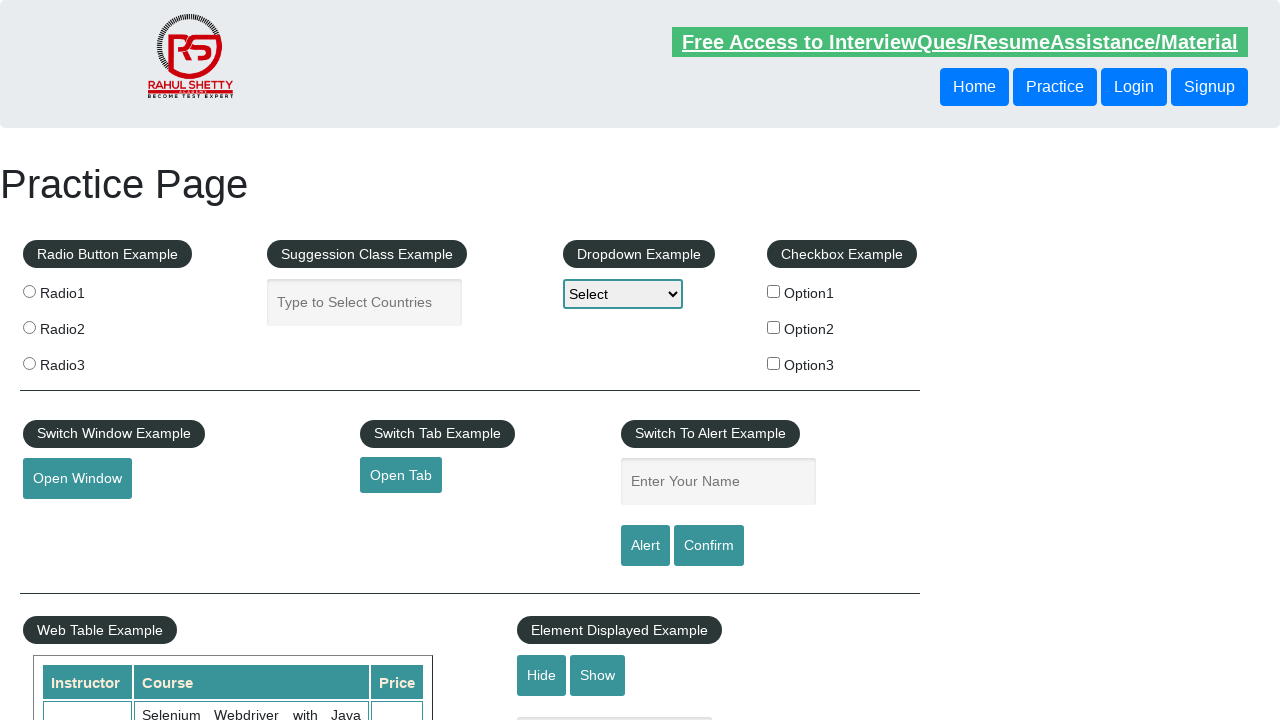

Extracted href attribute from footer link at index 3
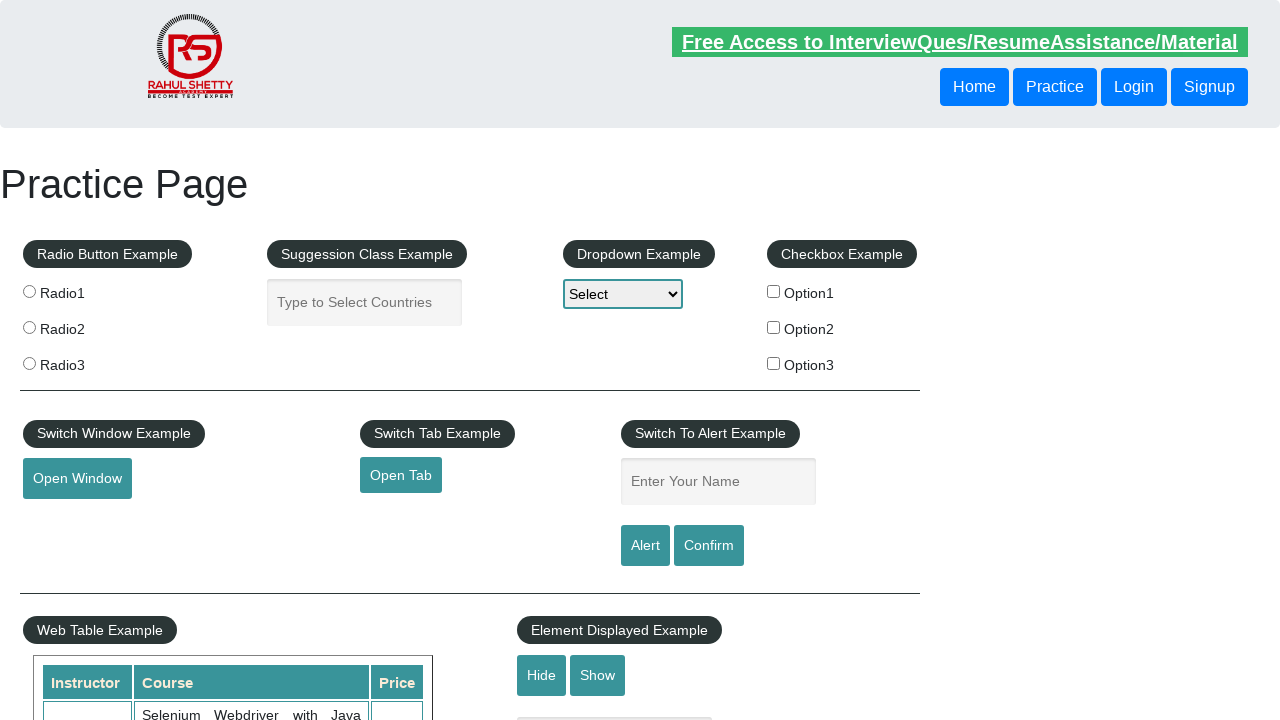

Verified that footer link at index 3 has a valid href attribute
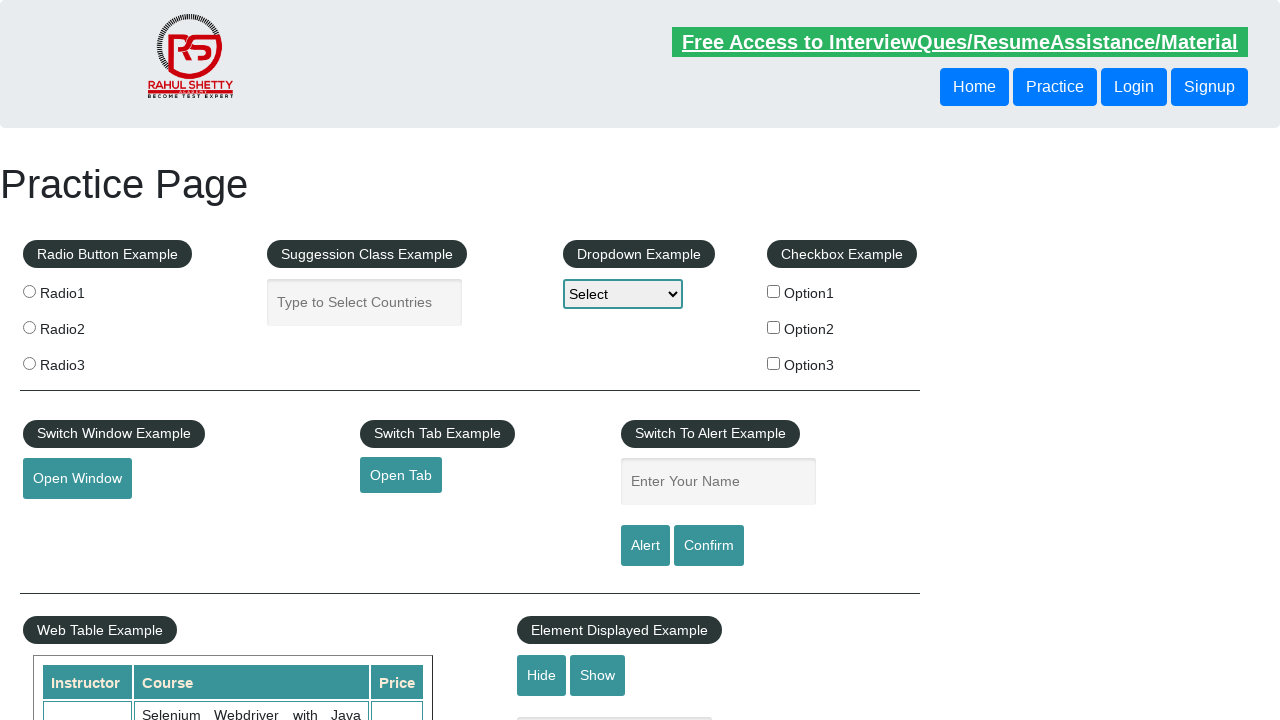

Retrieved footer link at index 4
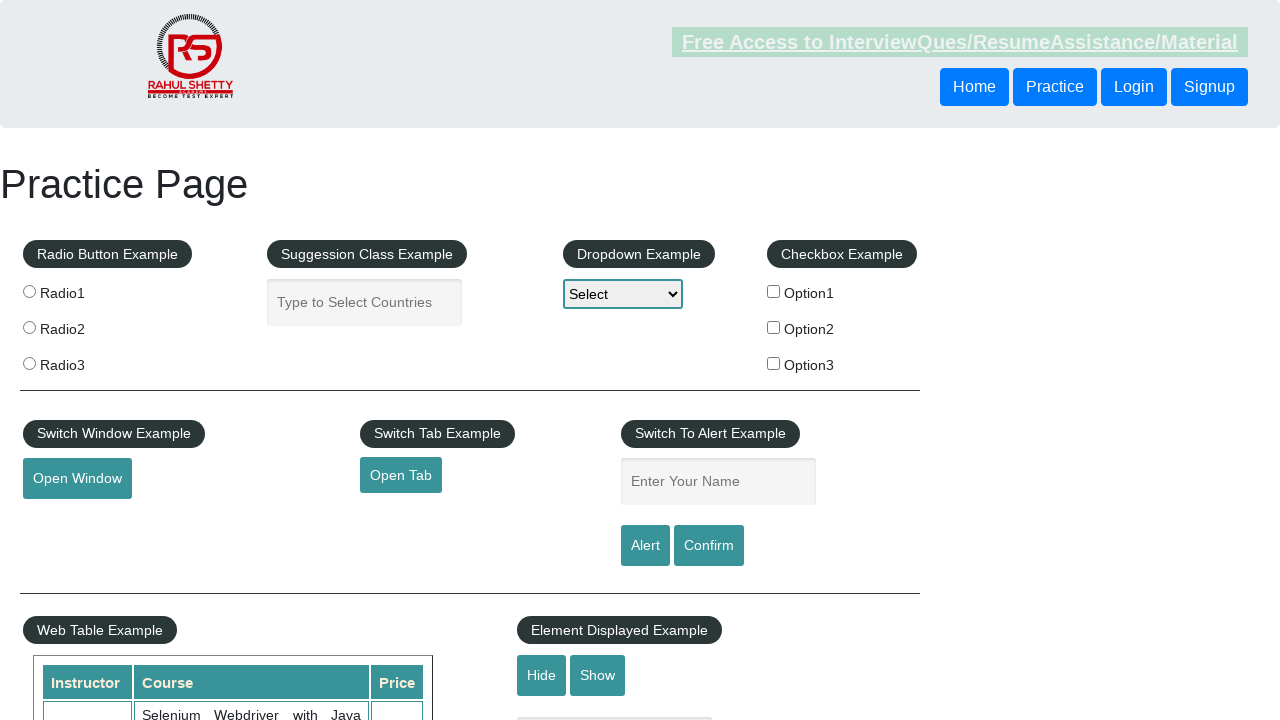

Extracted href attribute from footer link at index 4
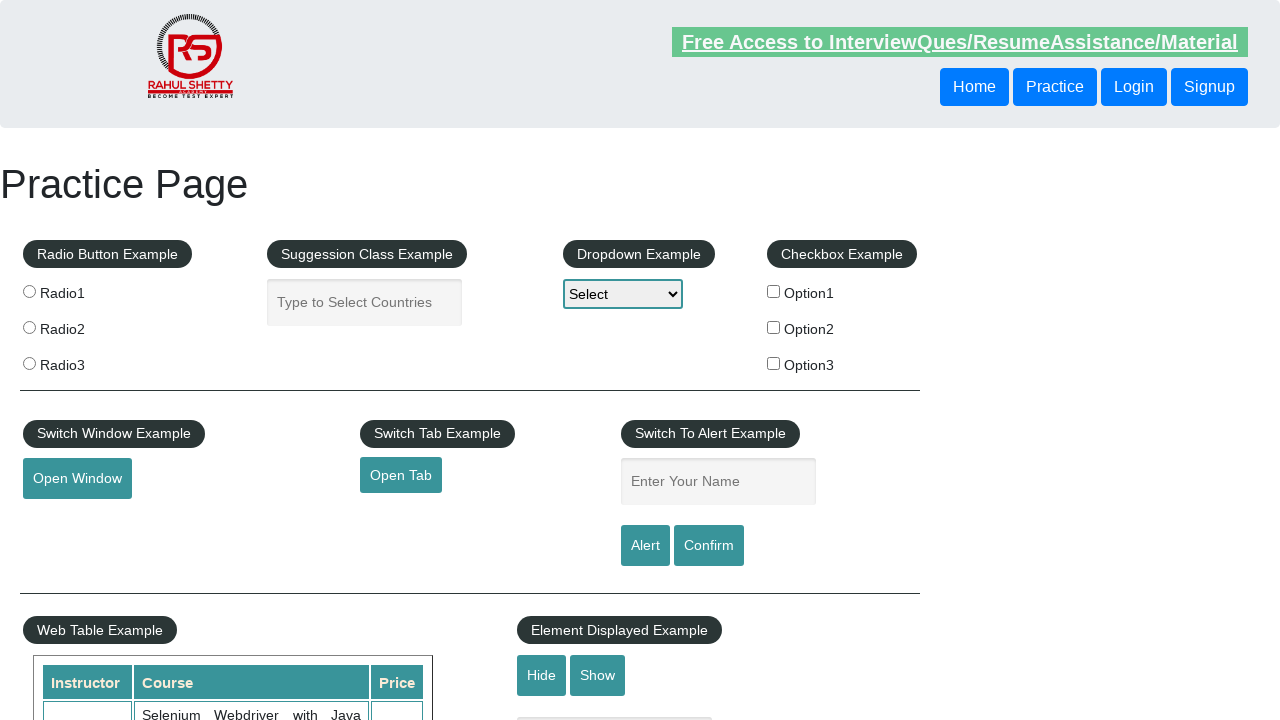

Verified that footer link at index 4 has a valid href attribute
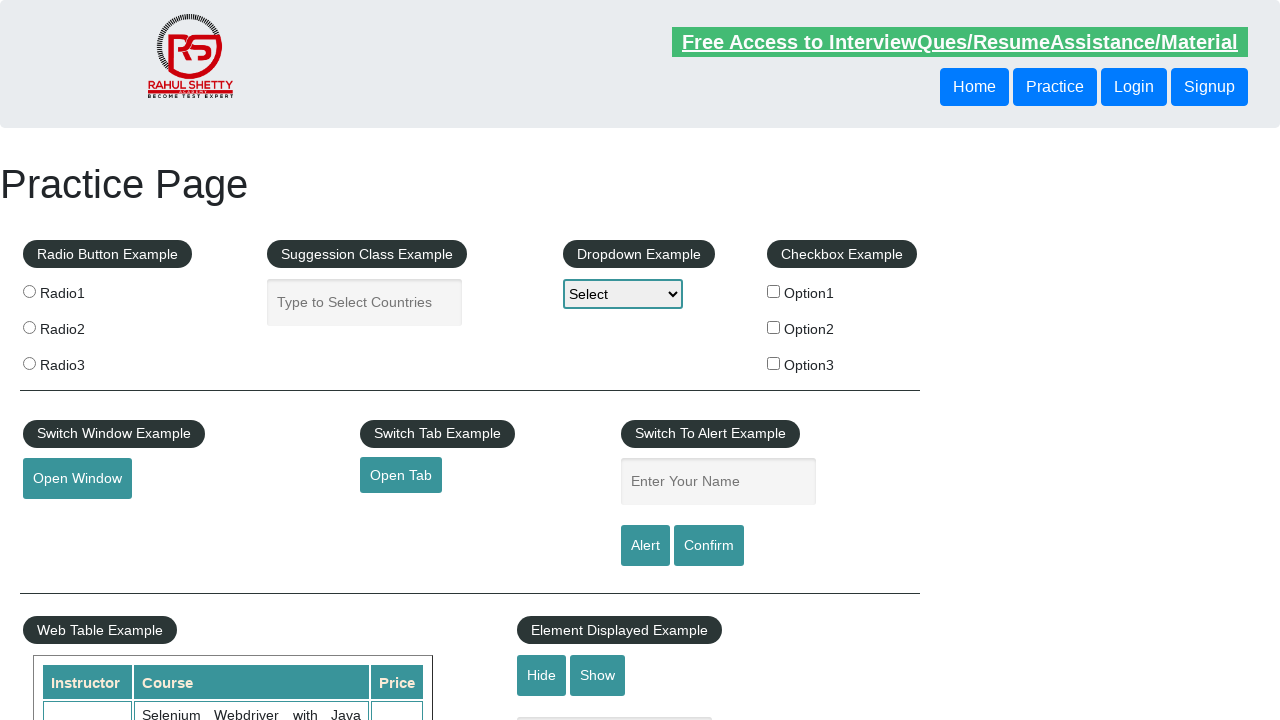

Retrieved footer link at index 5
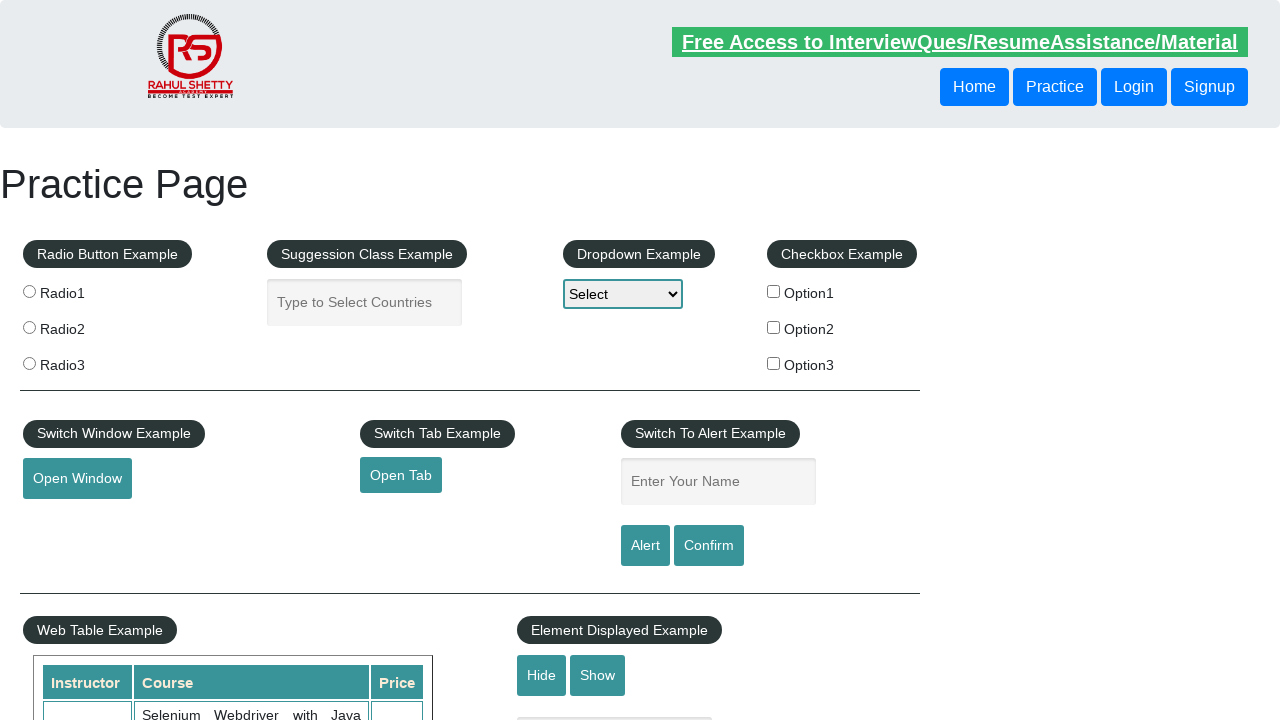

Extracted href attribute from footer link at index 5
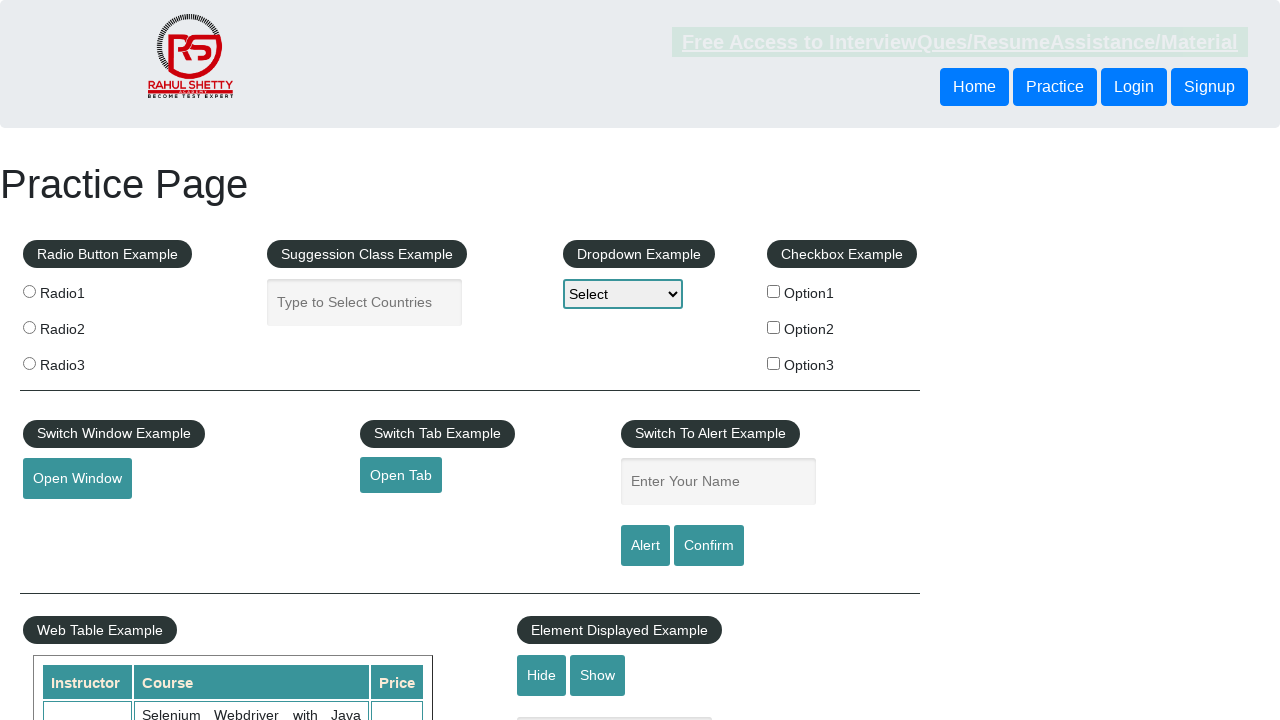

Verified that footer link at index 5 has a valid href attribute
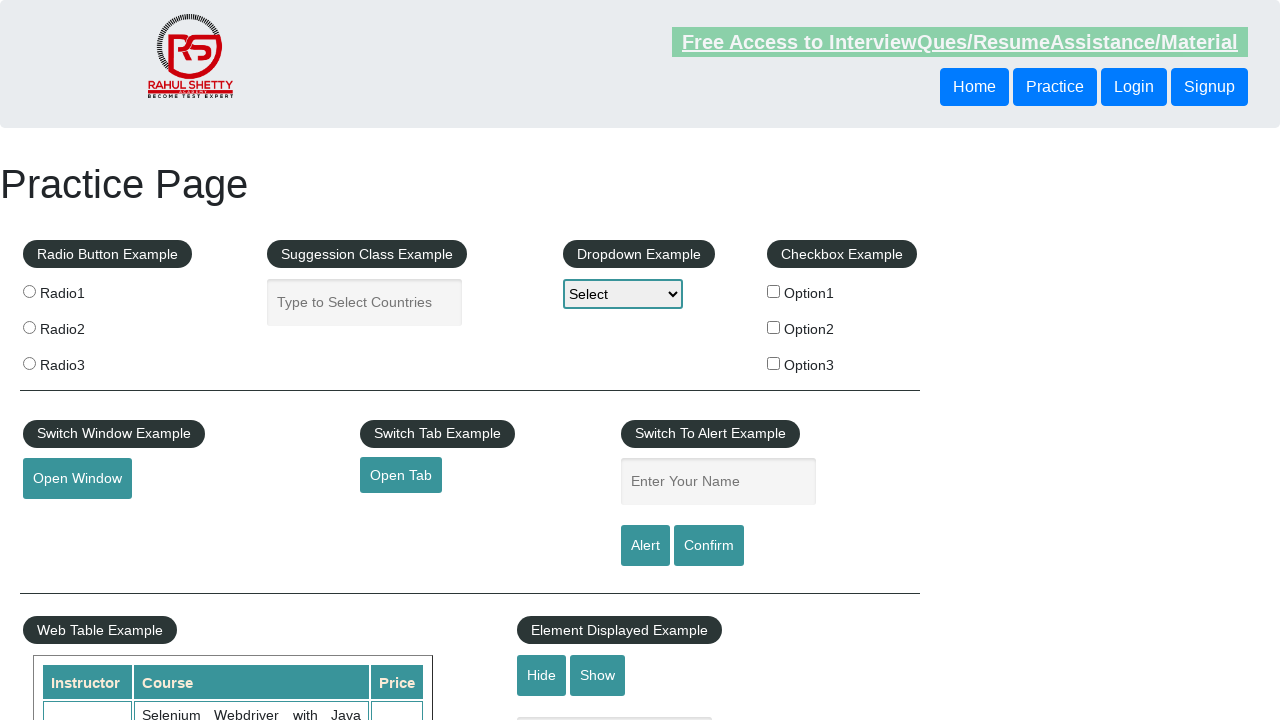

Retrieved footer link at index 6
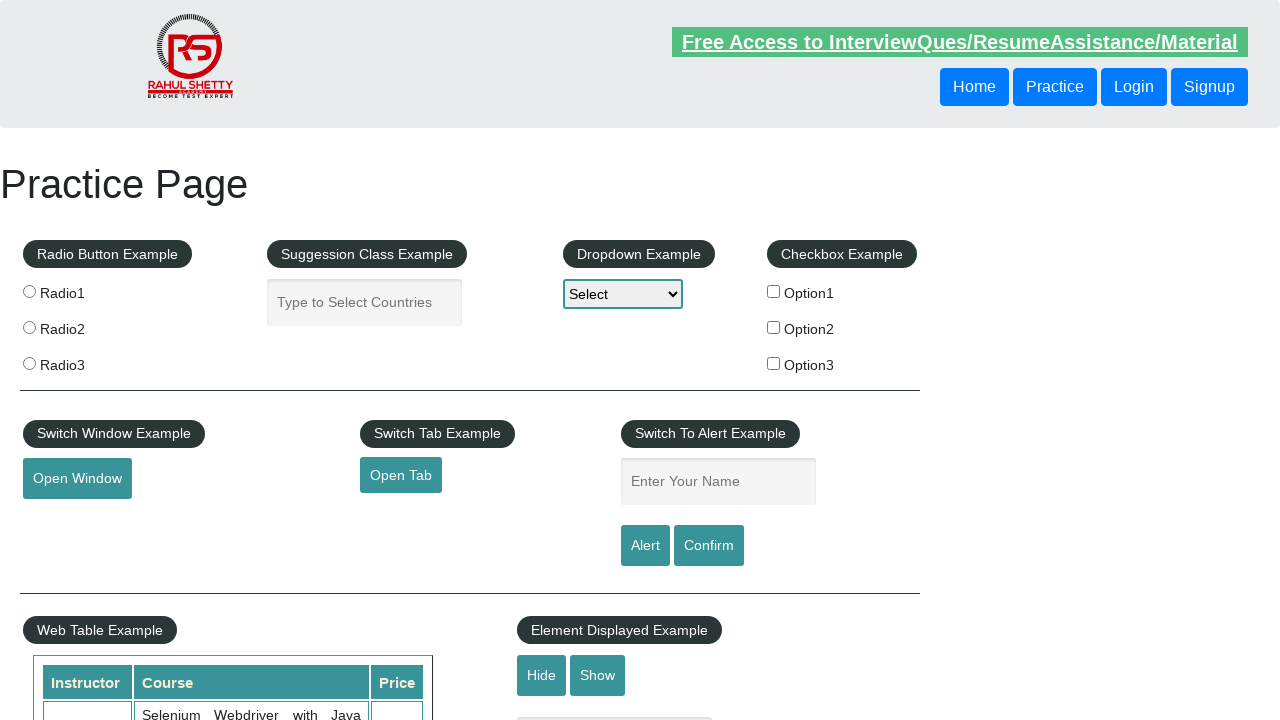

Extracted href attribute from footer link at index 6
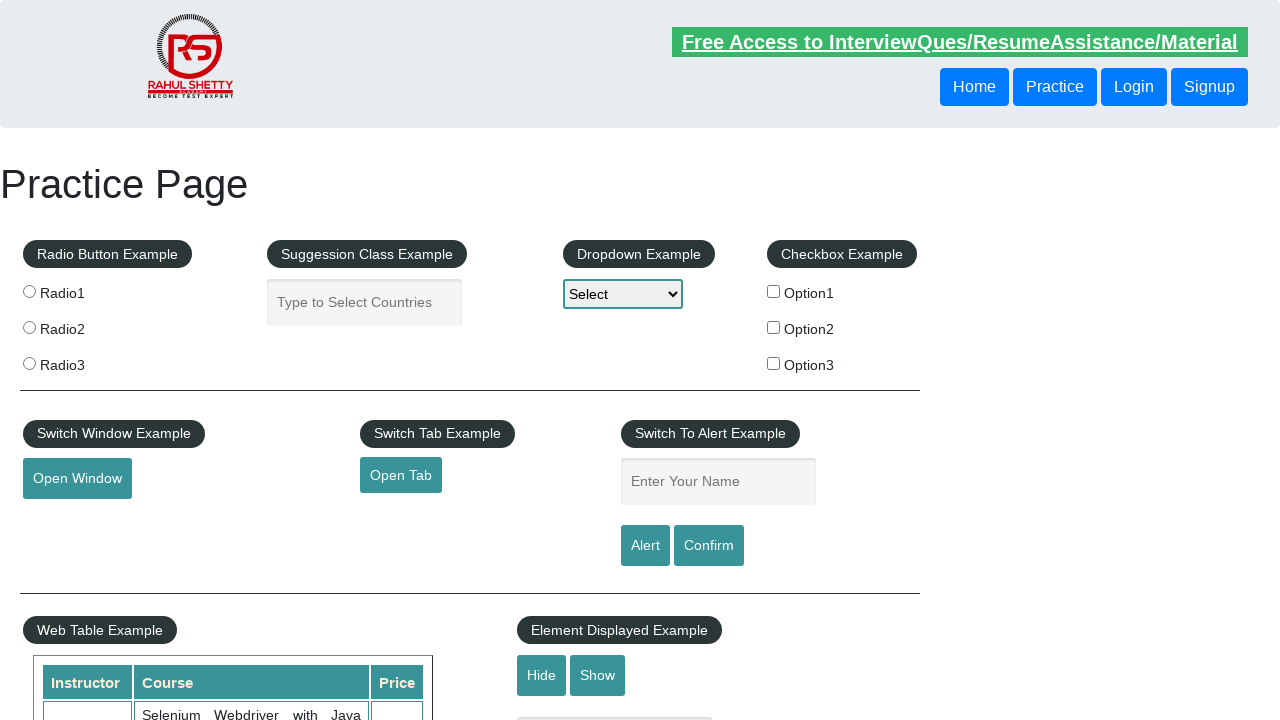

Verified that footer link at index 6 has a valid href attribute
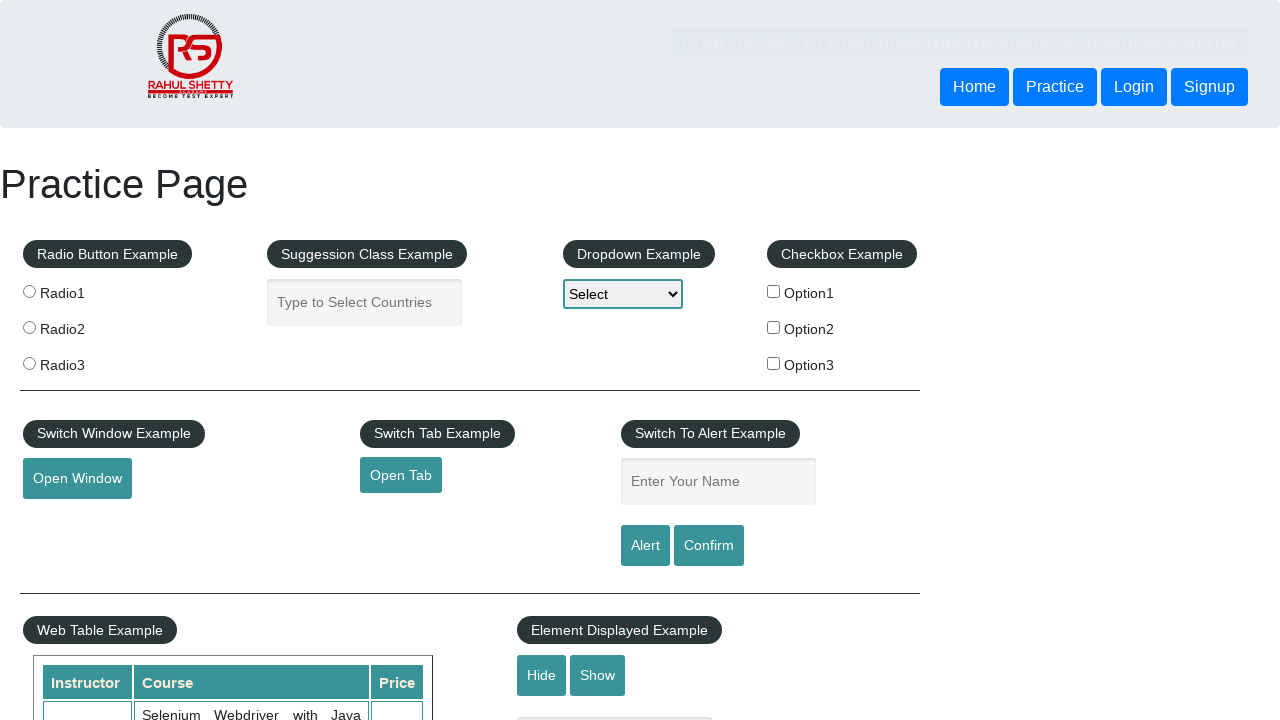

Retrieved footer link at index 7
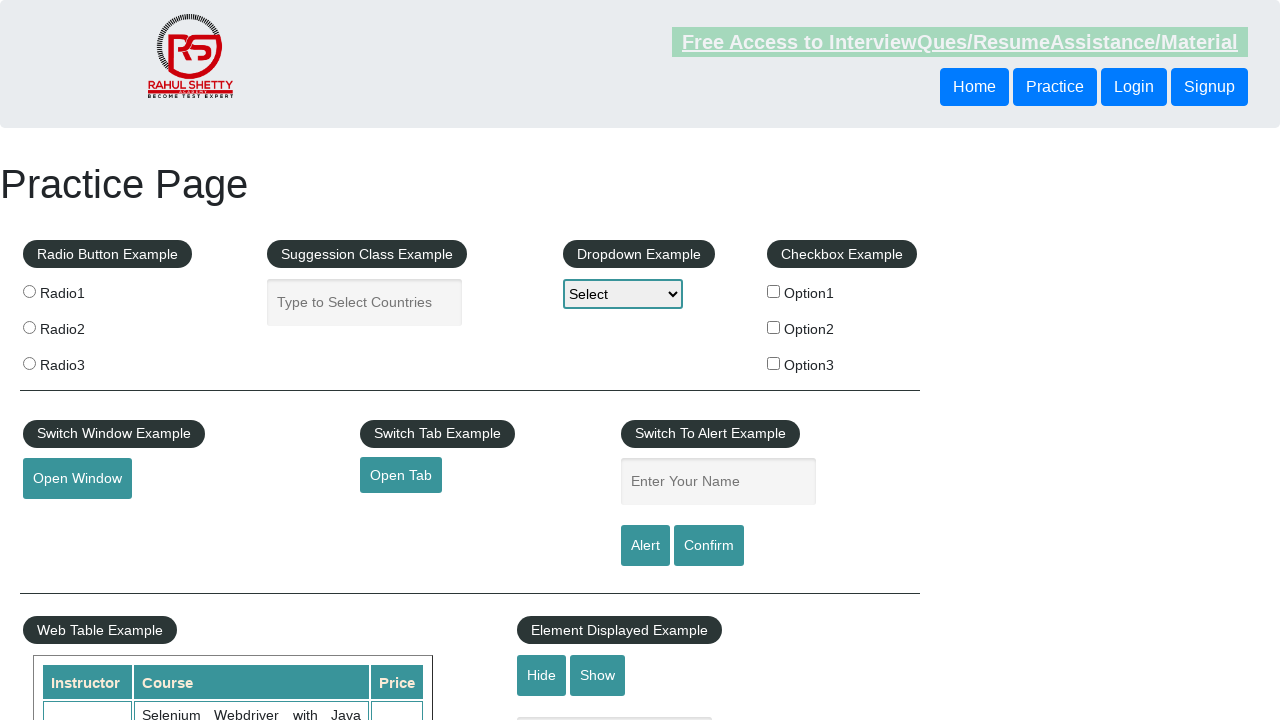

Extracted href attribute from footer link at index 7
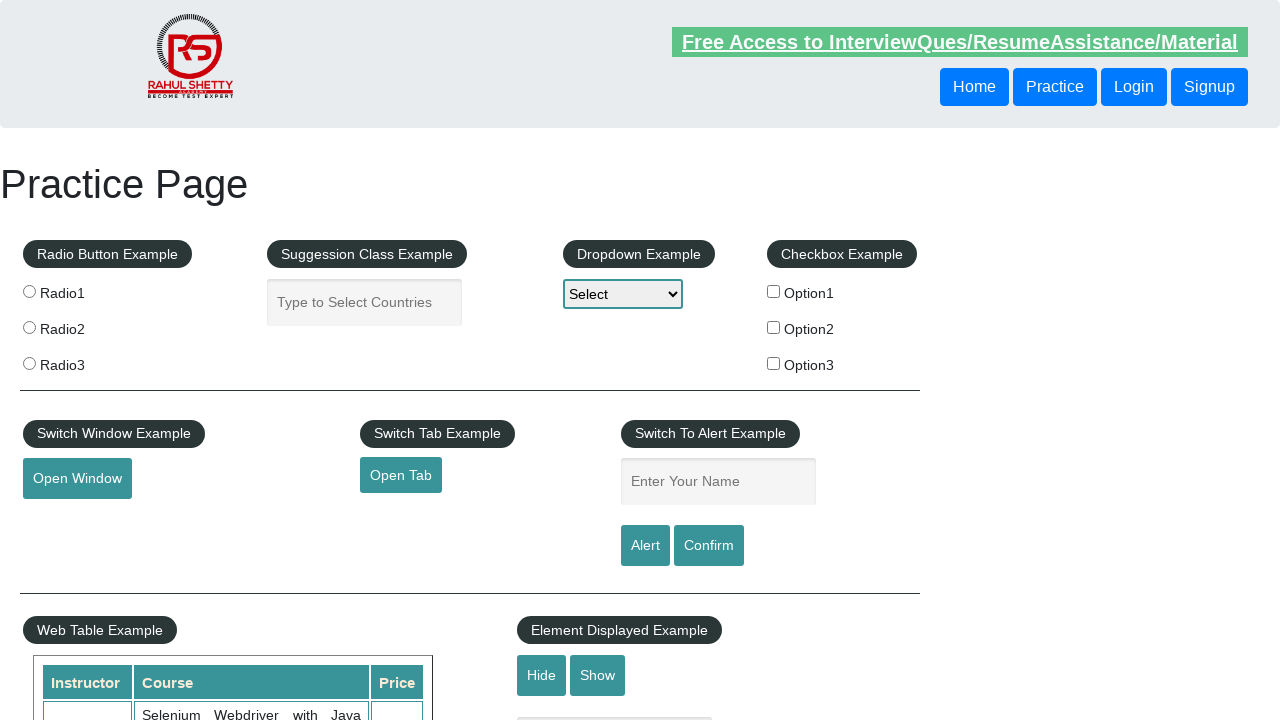

Verified that footer link at index 7 has a valid href attribute
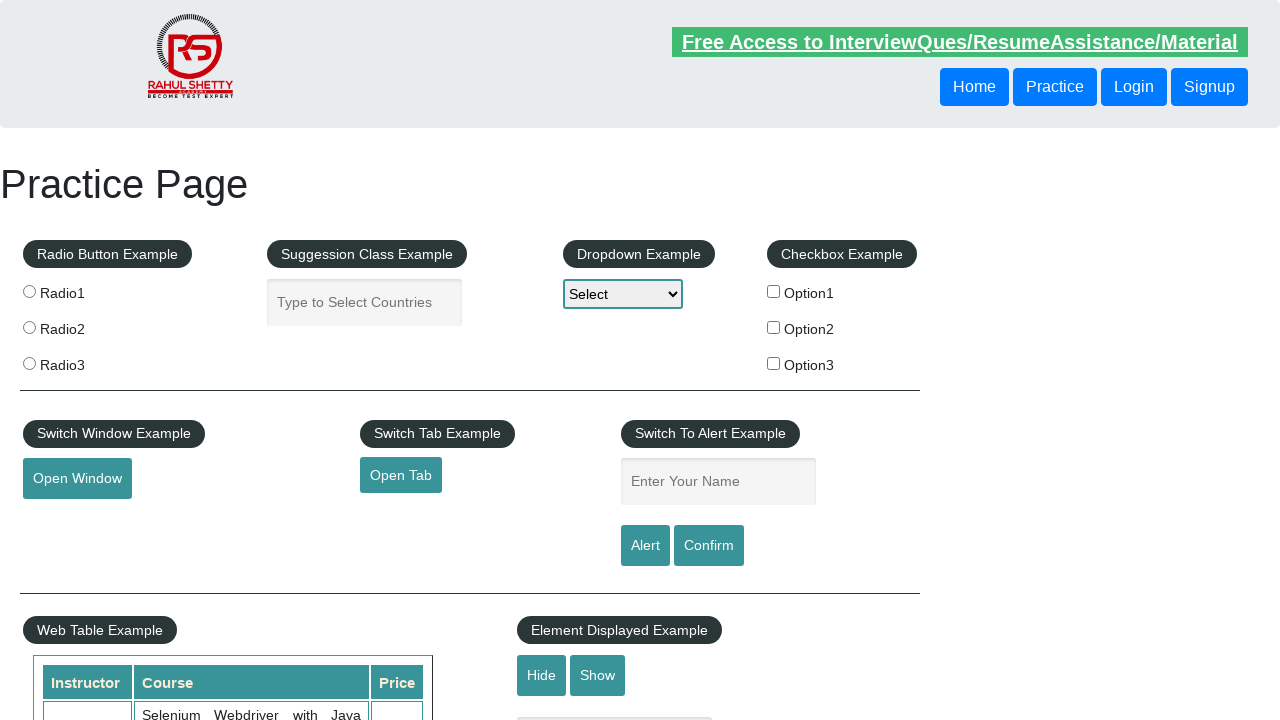

Retrieved footer link at index 8
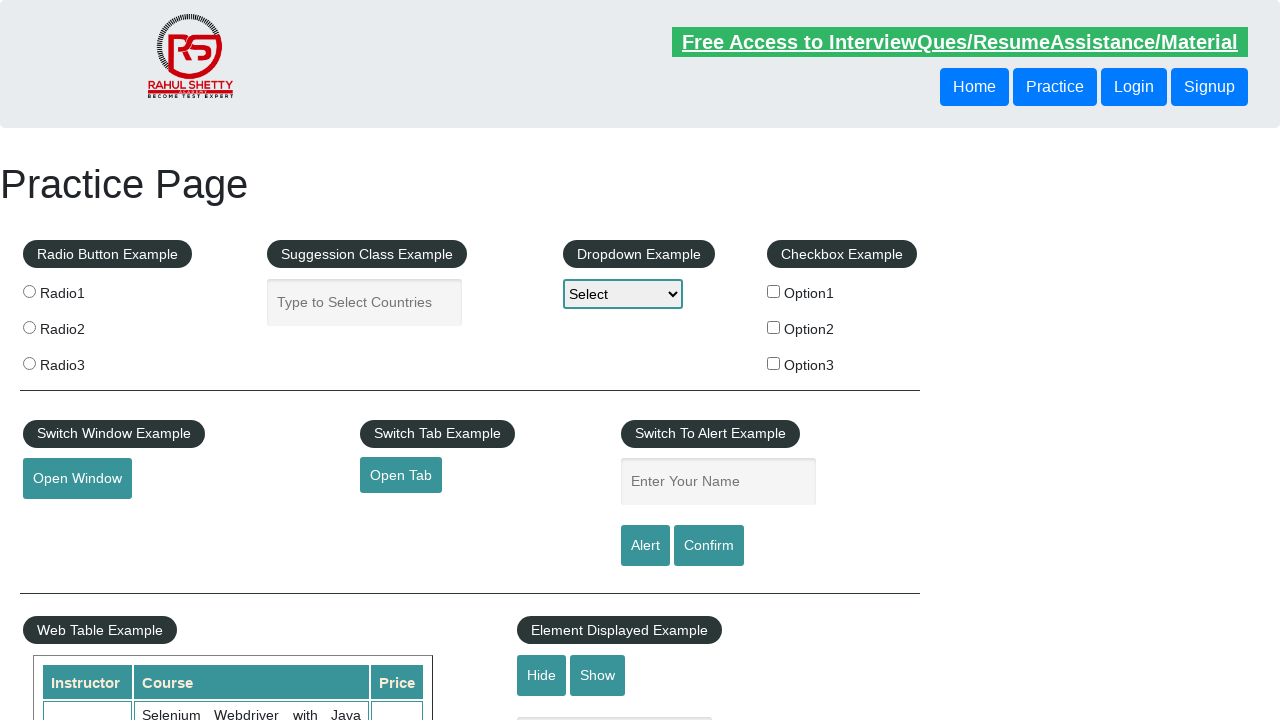

Extracted href attribute from footer link at index 8
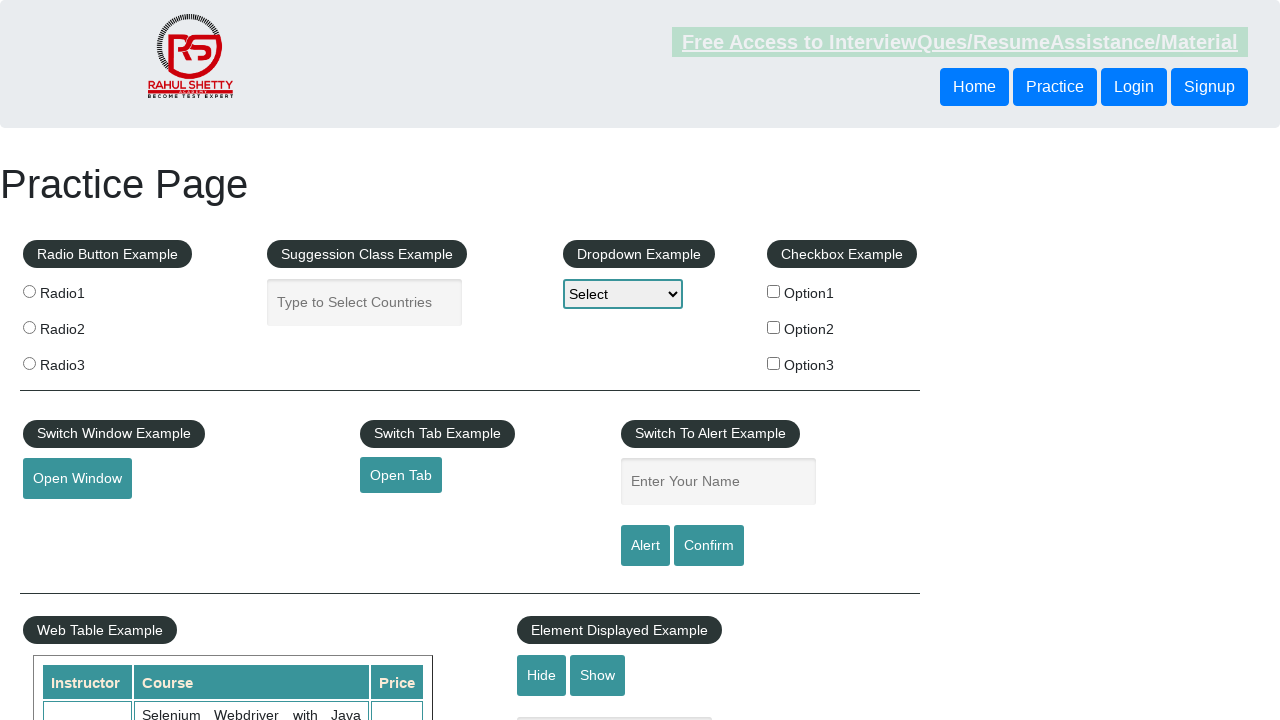

Verified that footer link at index 8 has a valid href attribute
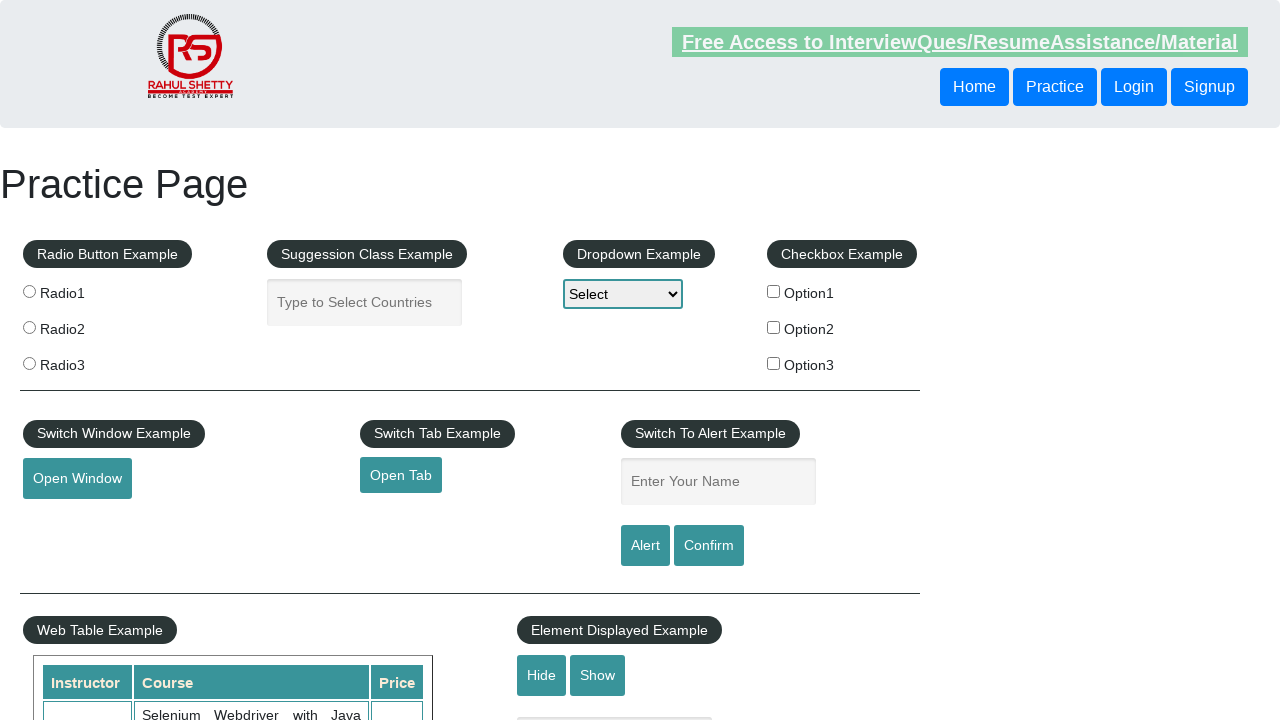

Retrieved footer link at index 9
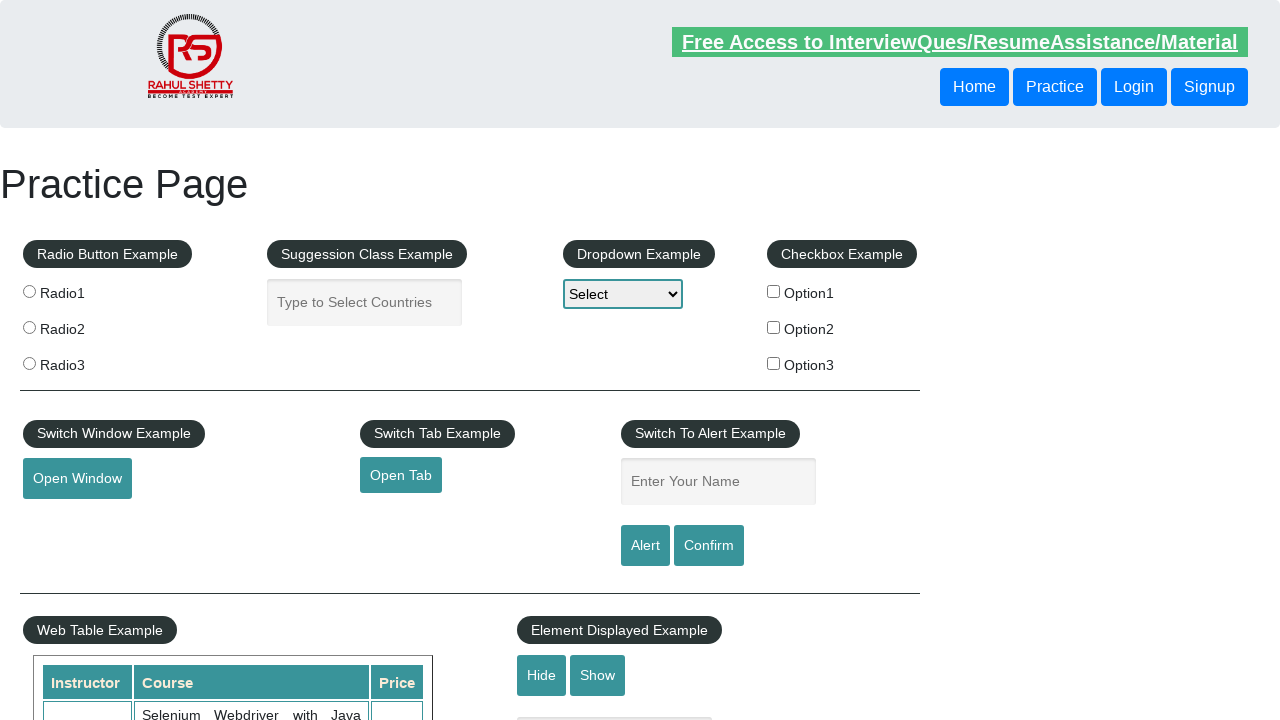

Extracted href attribute from footer link at index 9
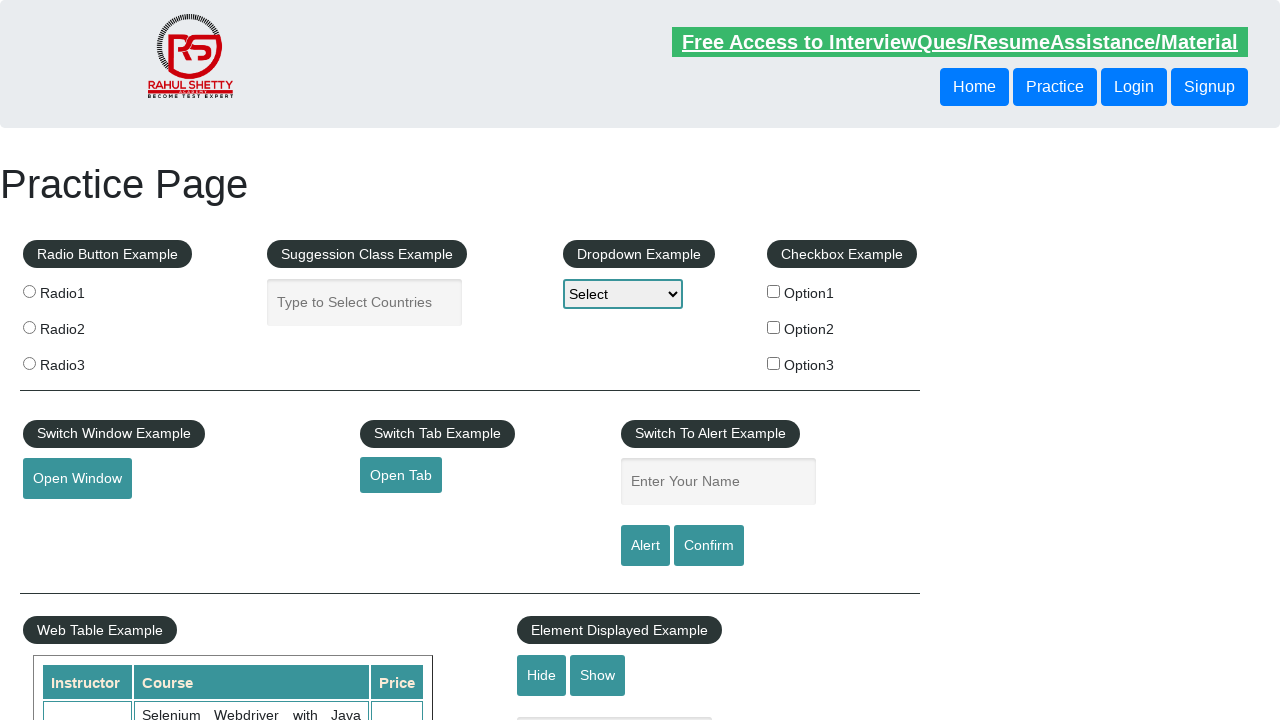

Verified that footer link at index 9 has a valid href attribute
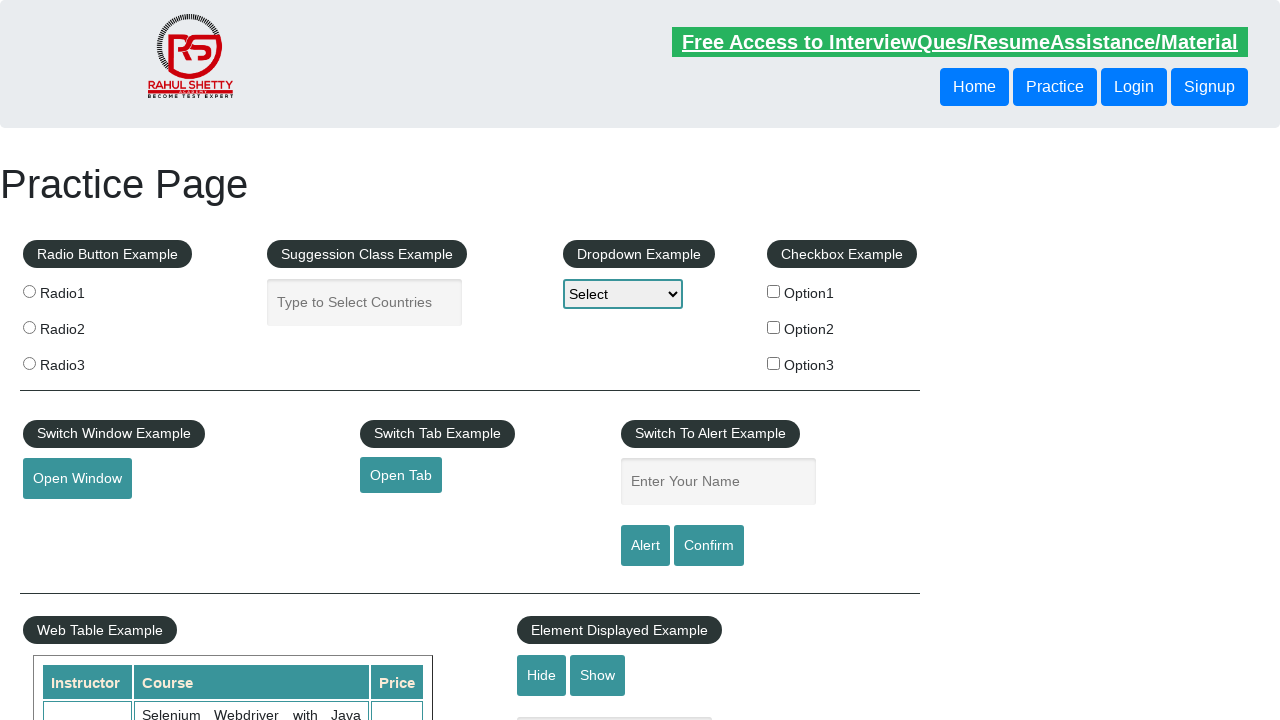

Retrieved footer link at index 10
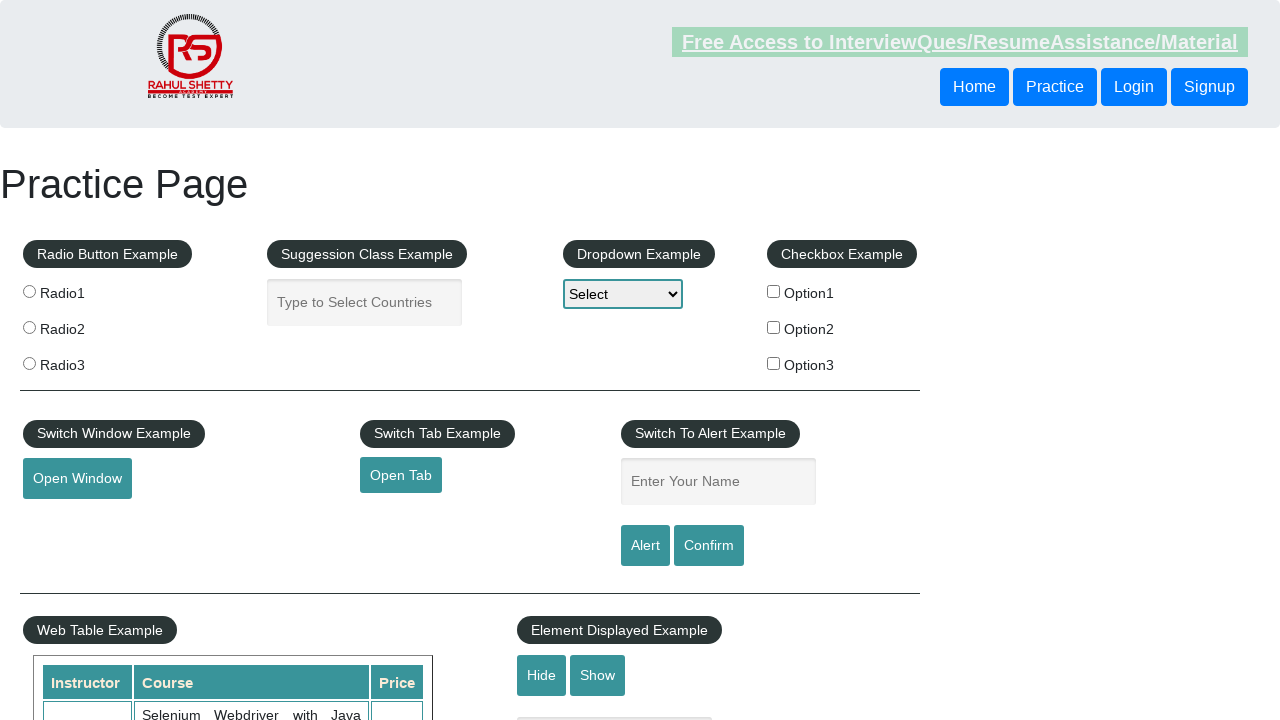

Extracted href attribute from footer link at index 10
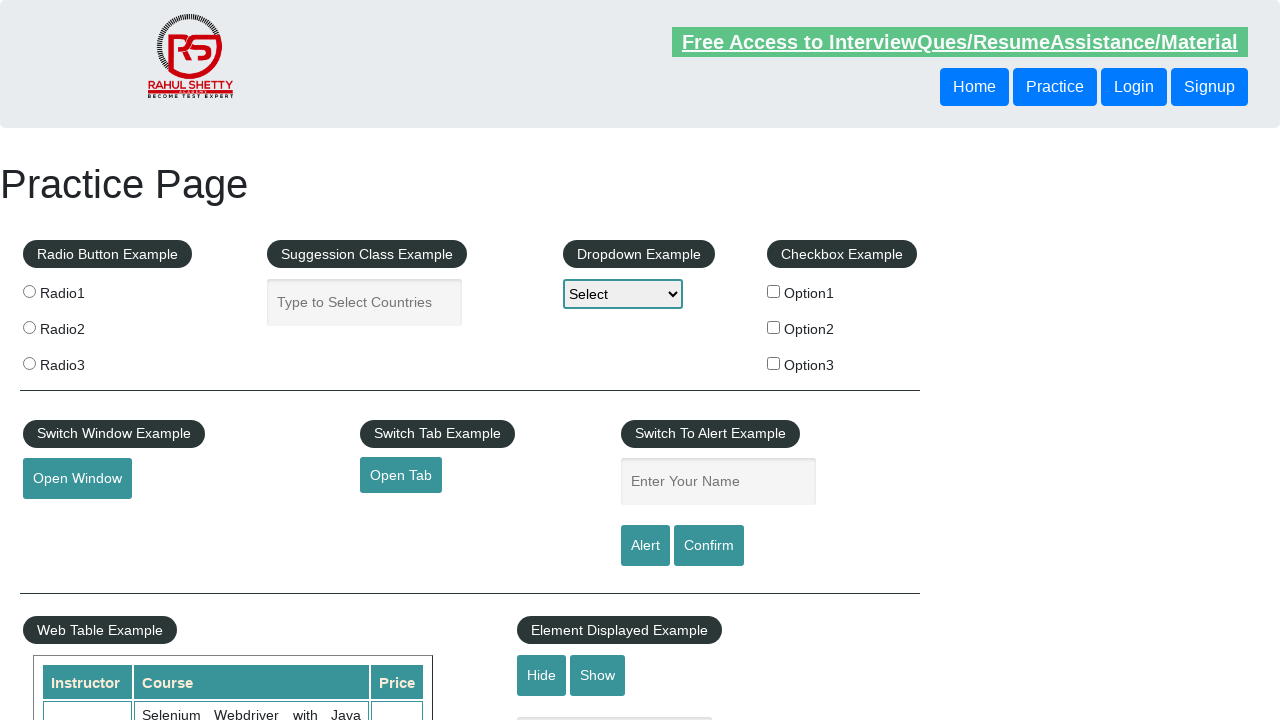

Verified that footer link at index 10 has a valid href attribute
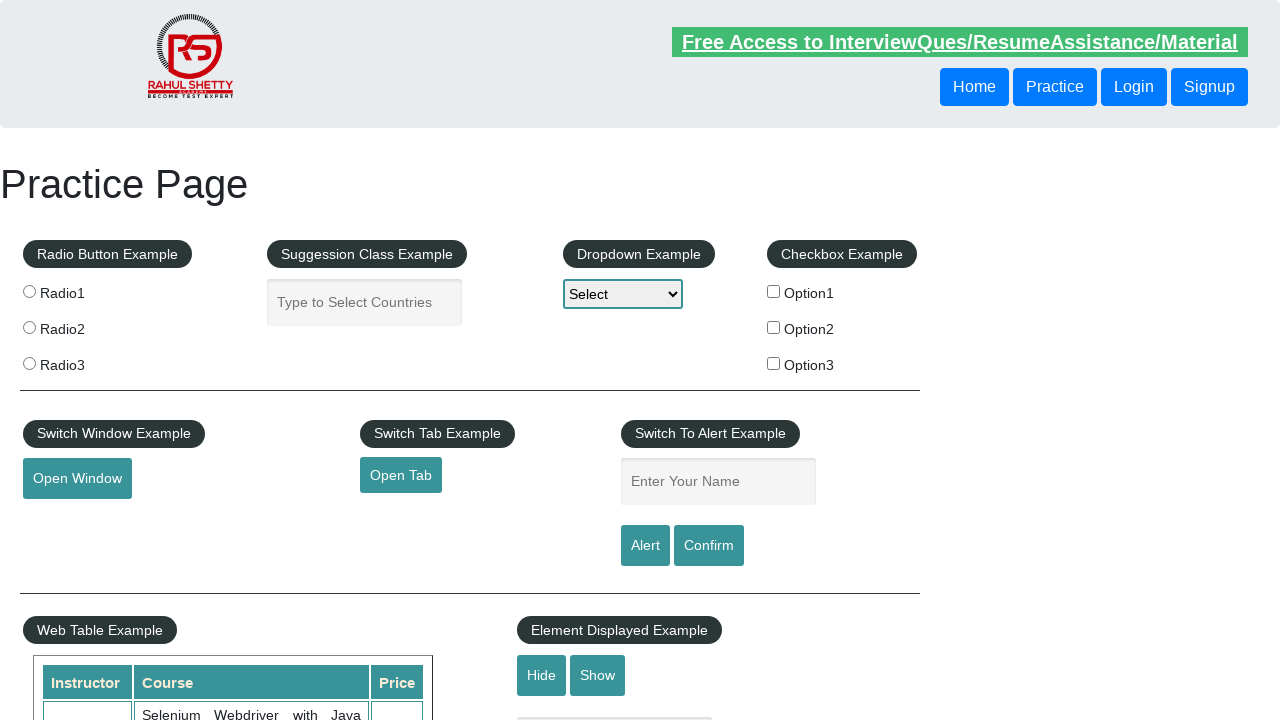

Retrieved footer link at index 11
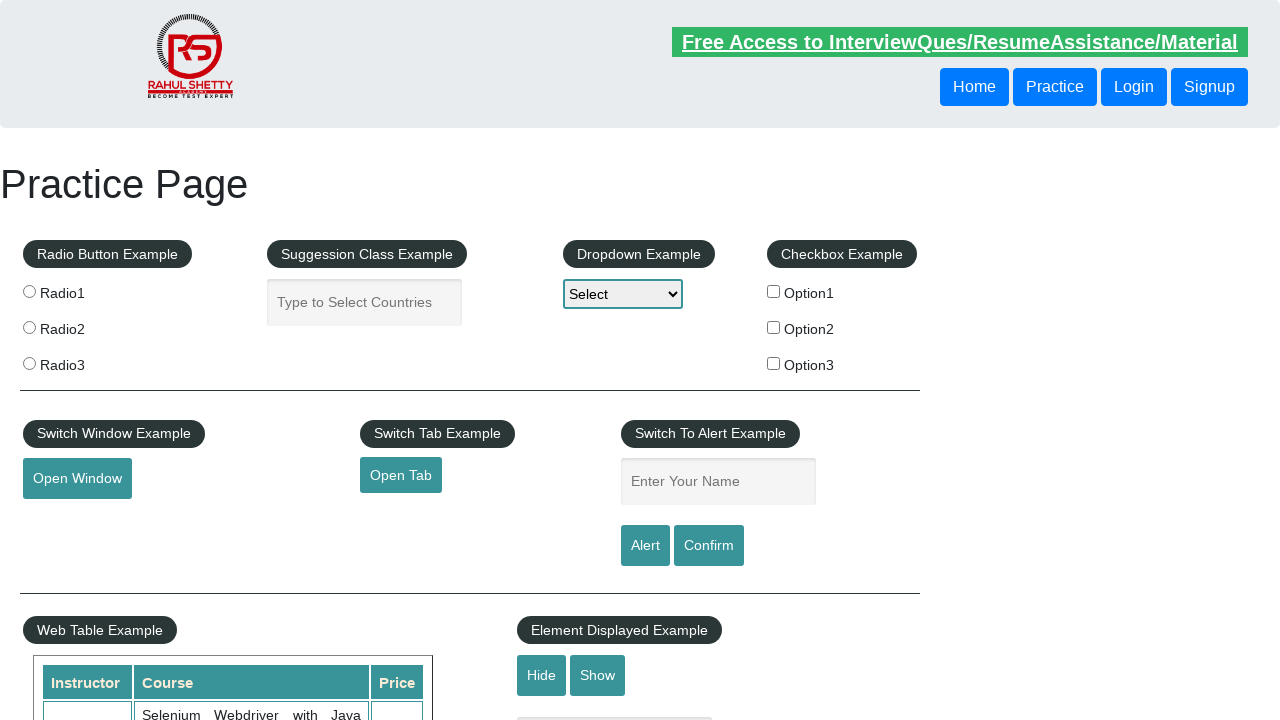

Extracted href attribute from footer link at index 11
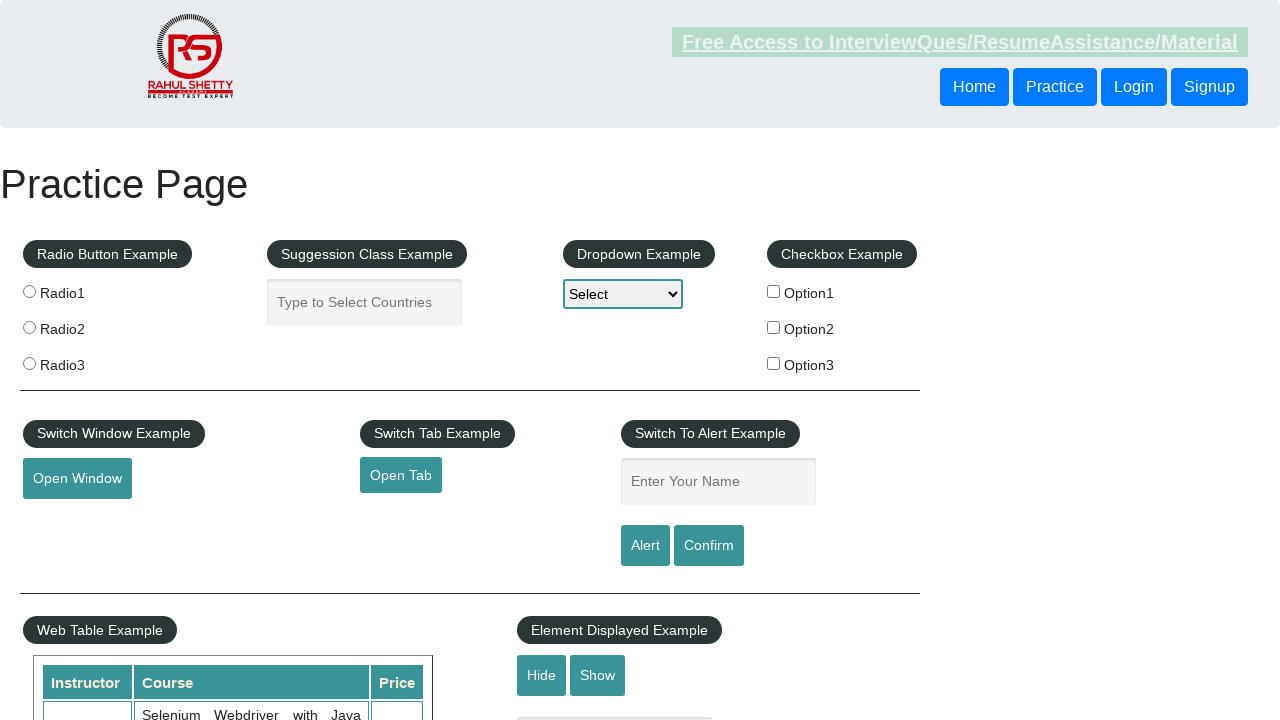

Verified that footer link at index 11 has a valid href attribute
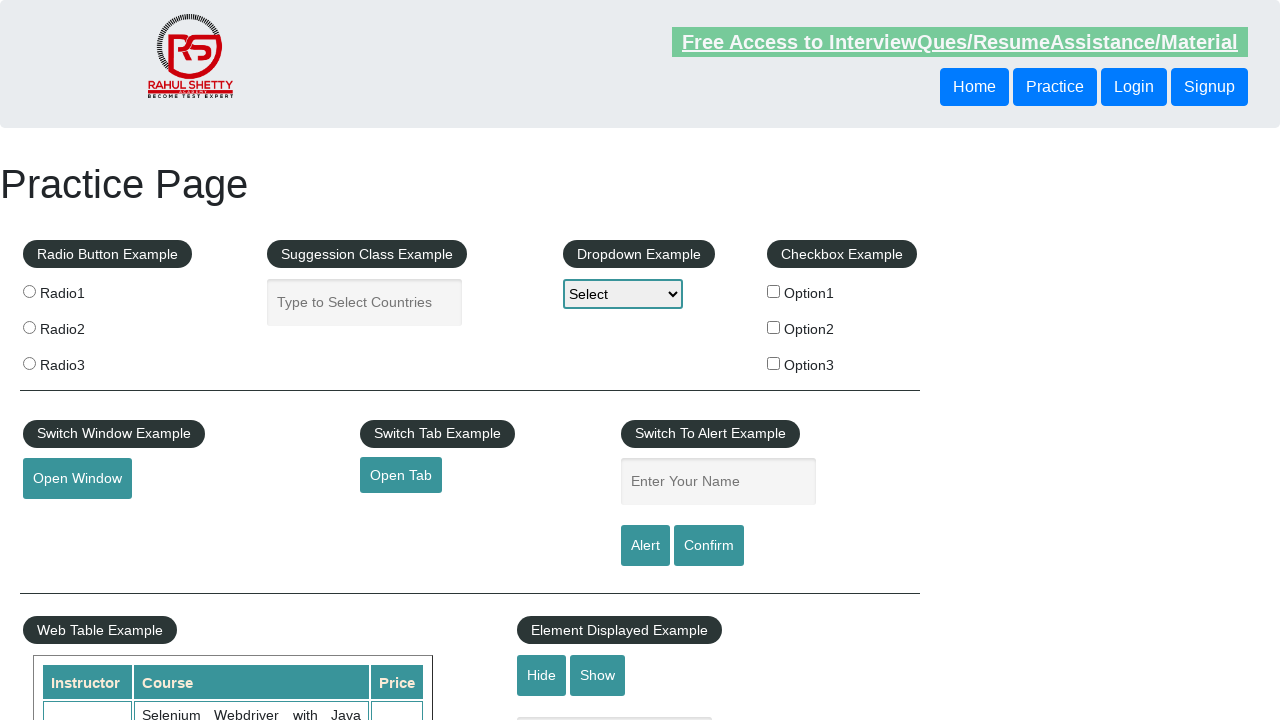

Retrieved footer link at index 12
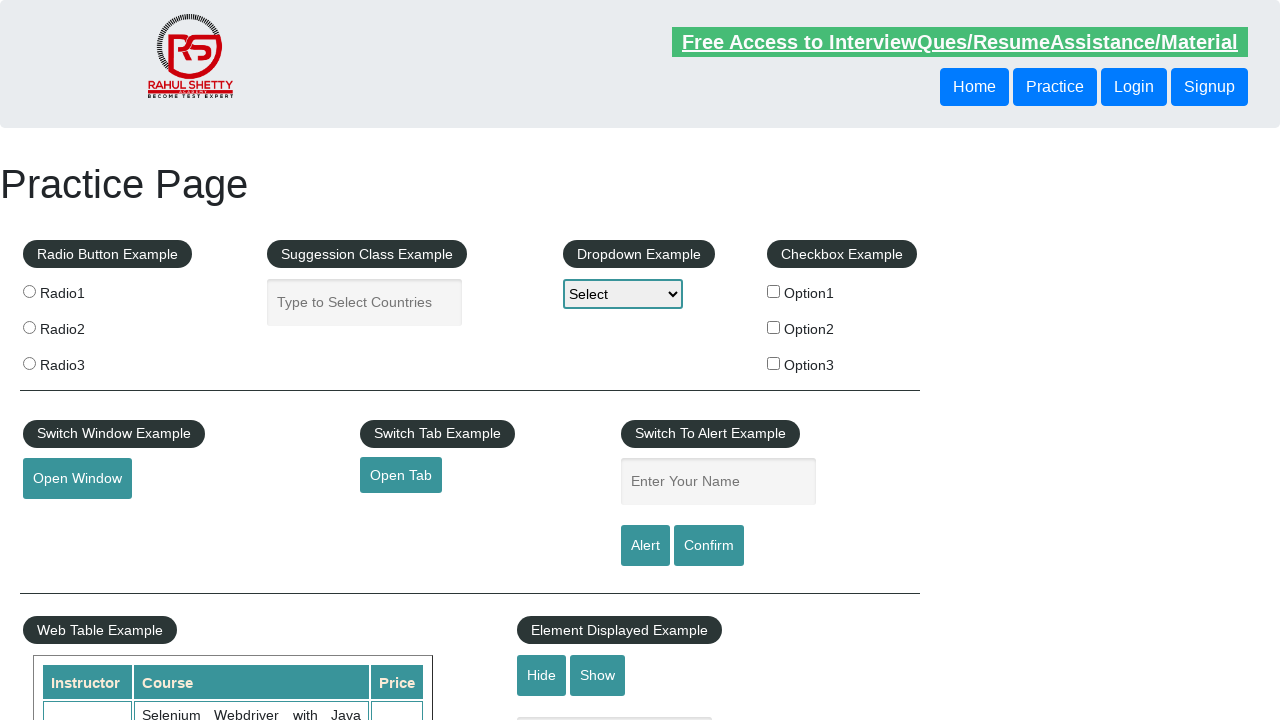

Extracted href attribute from footer link at index 12
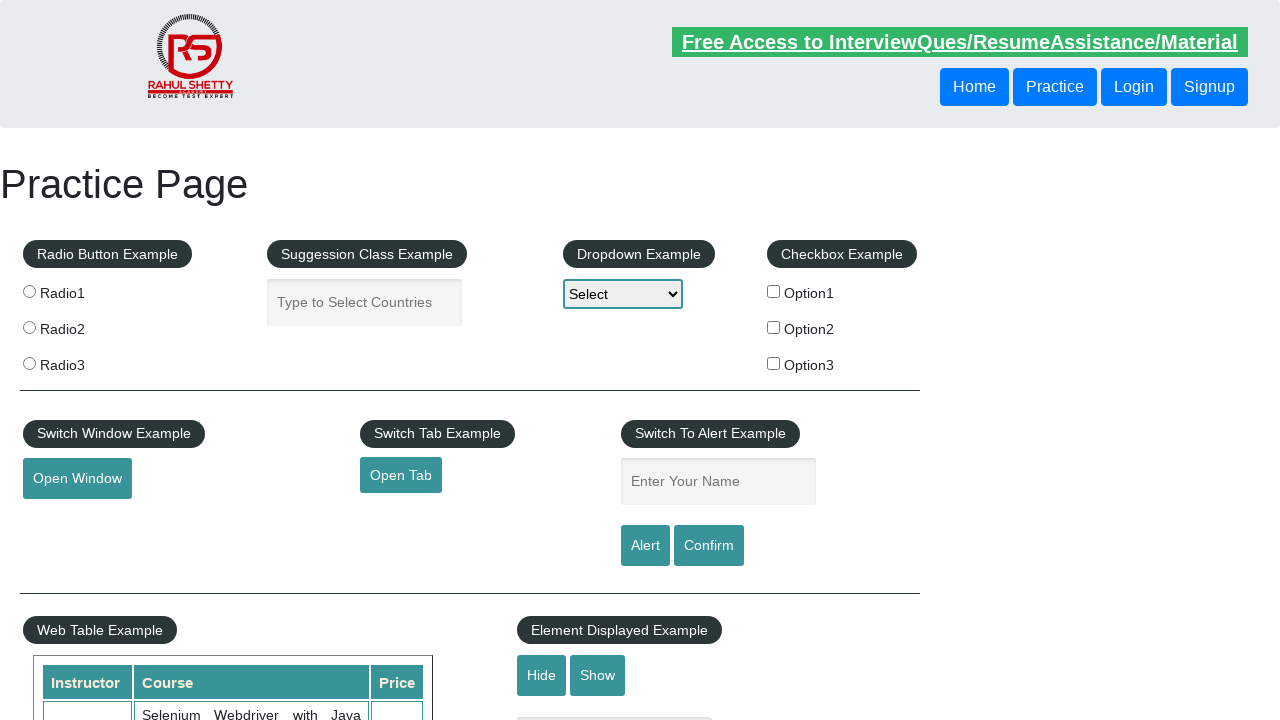

Verified that footer link at index 12 has a valid href attribute
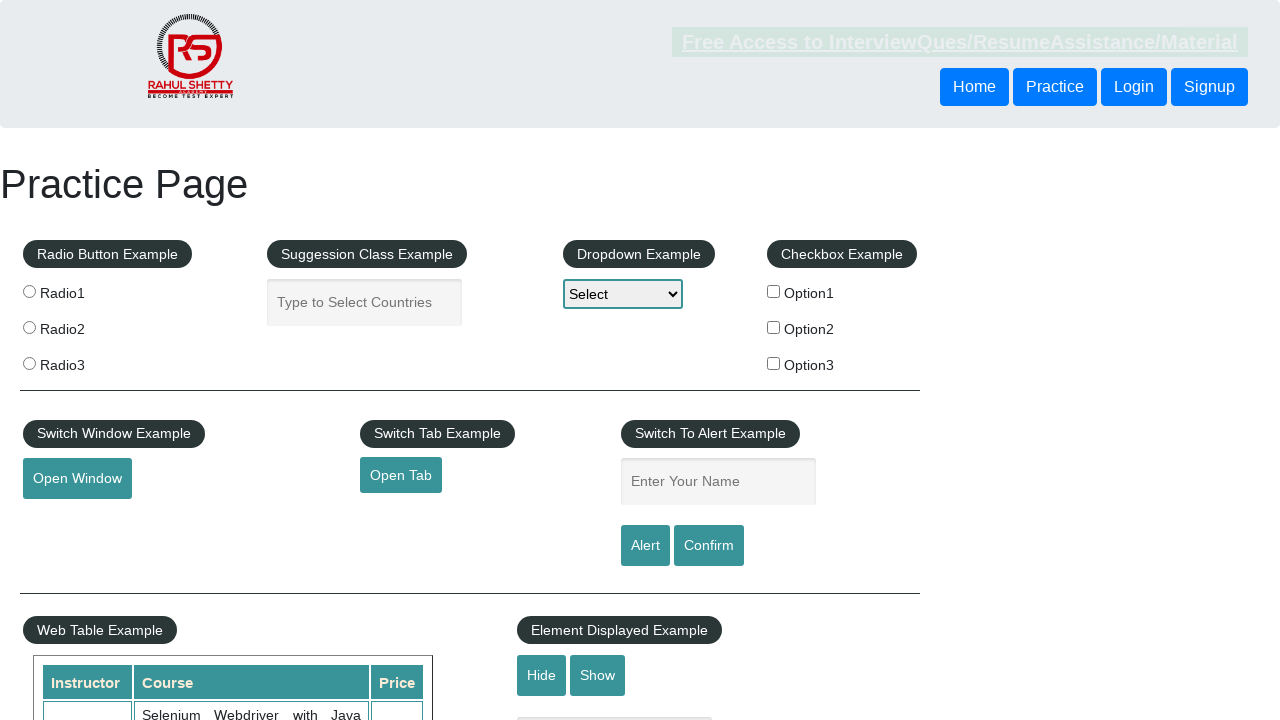

Retrieved footer link at index 13
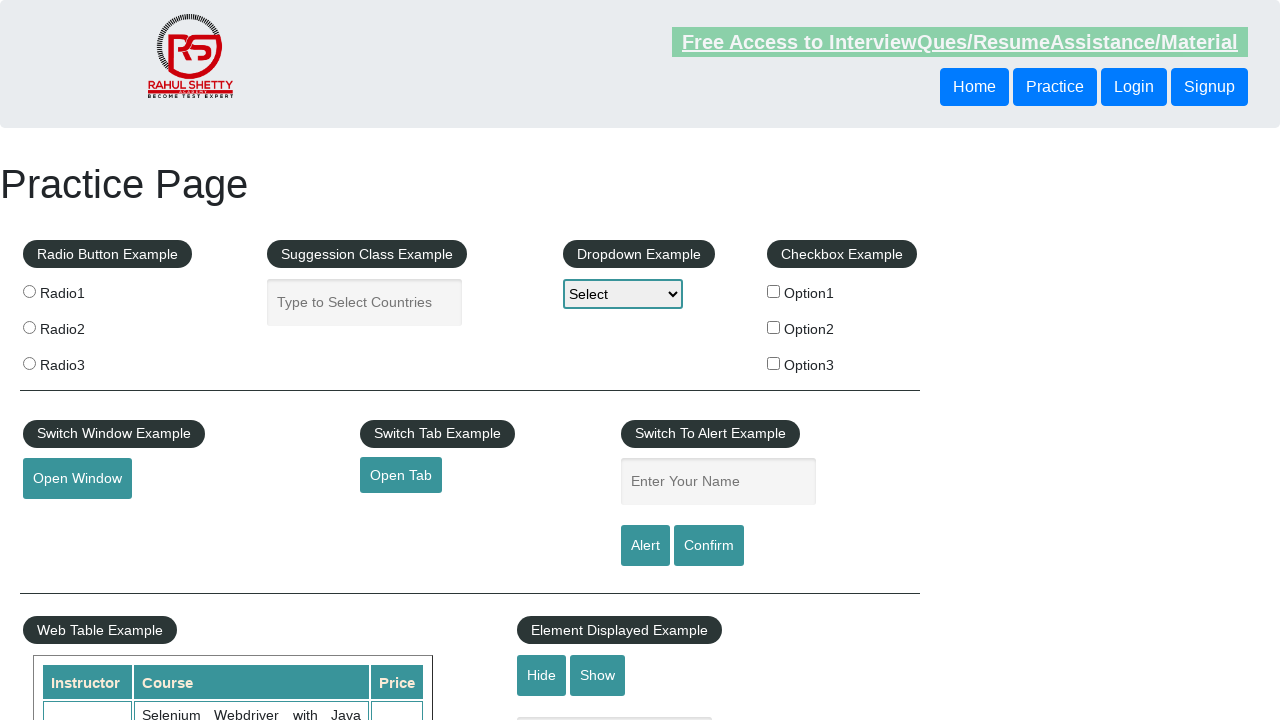

Extracted href attribute from footer link at index 13
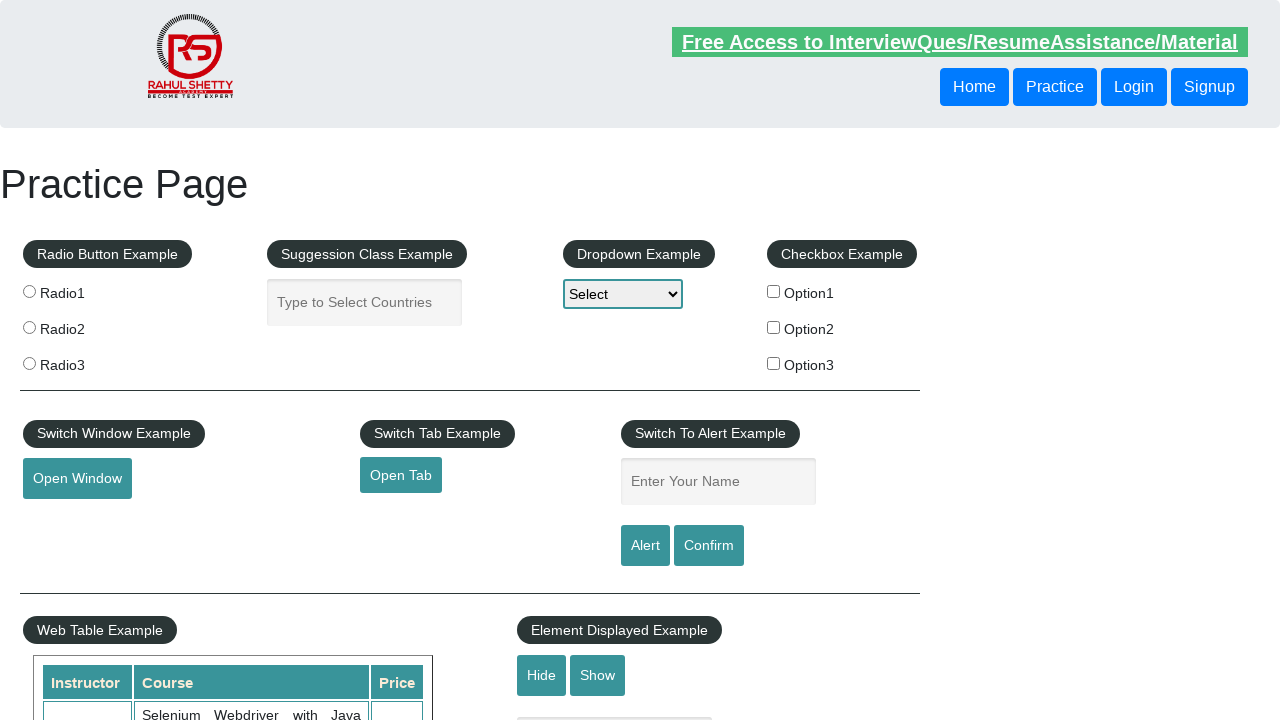

Verified that footer link at index 13 has a valid href attribute
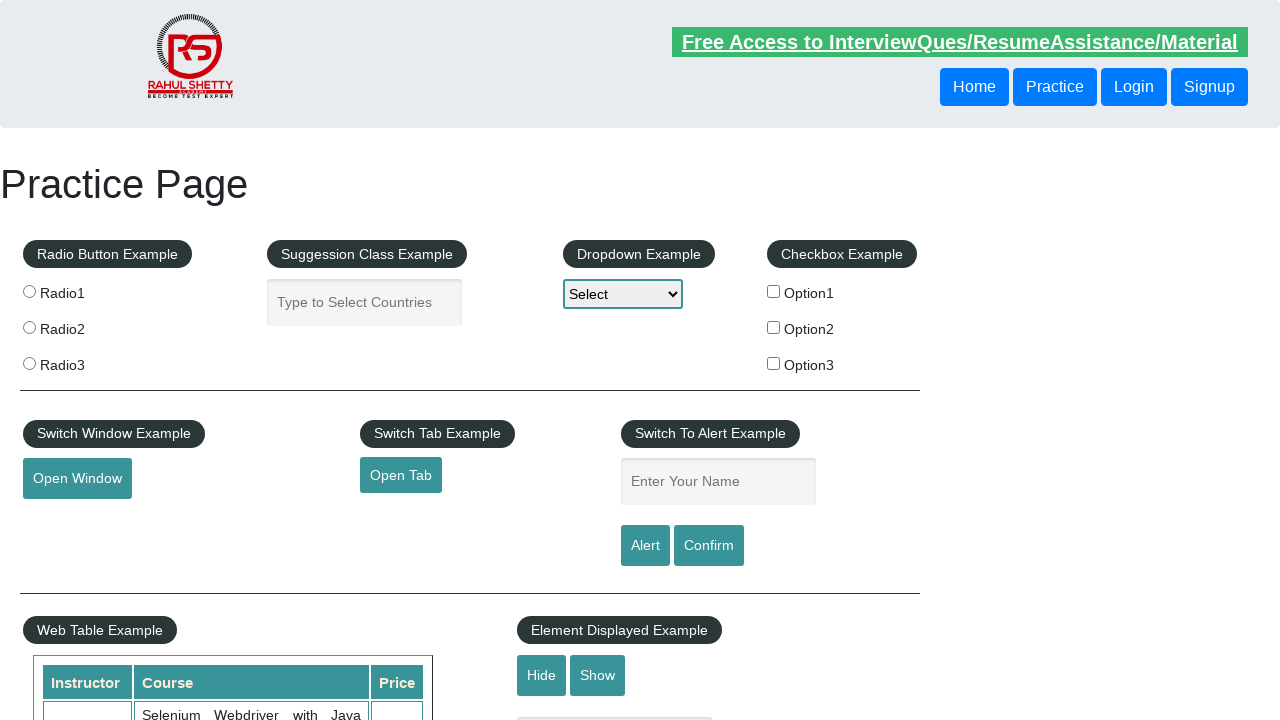

Retrieved footer link at index 14
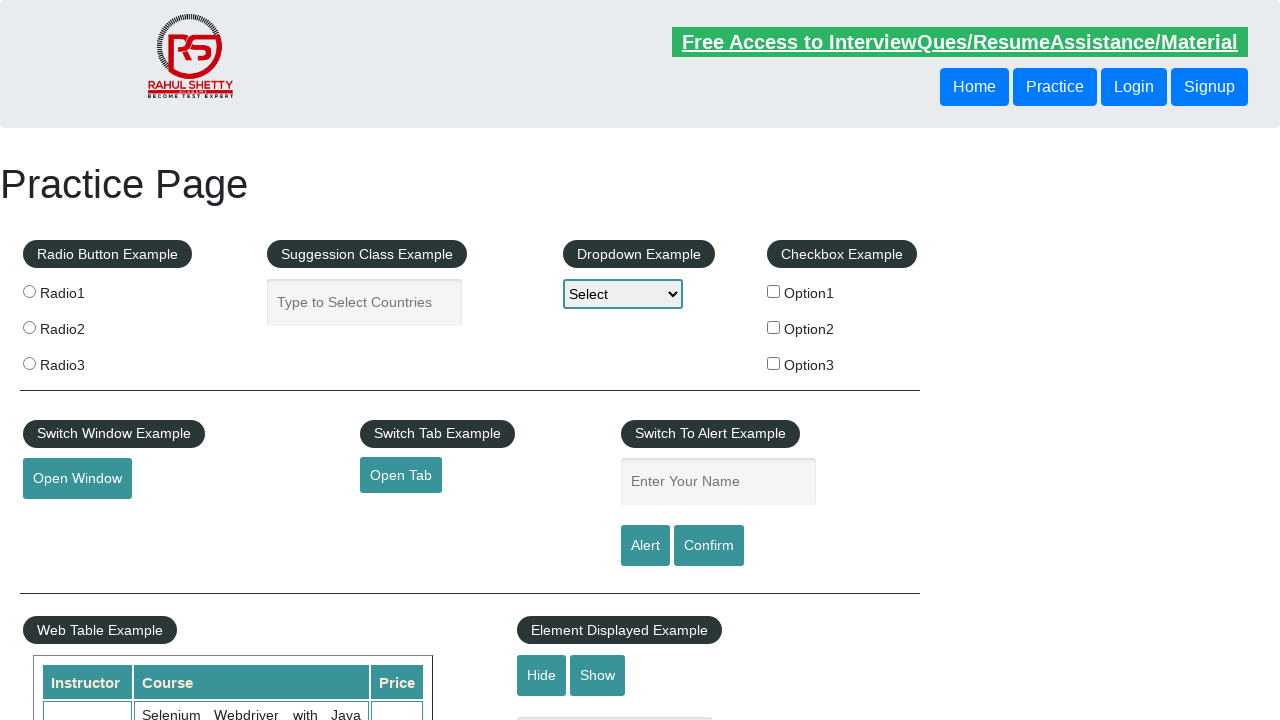

Extracted href attribute from footer link at index 14
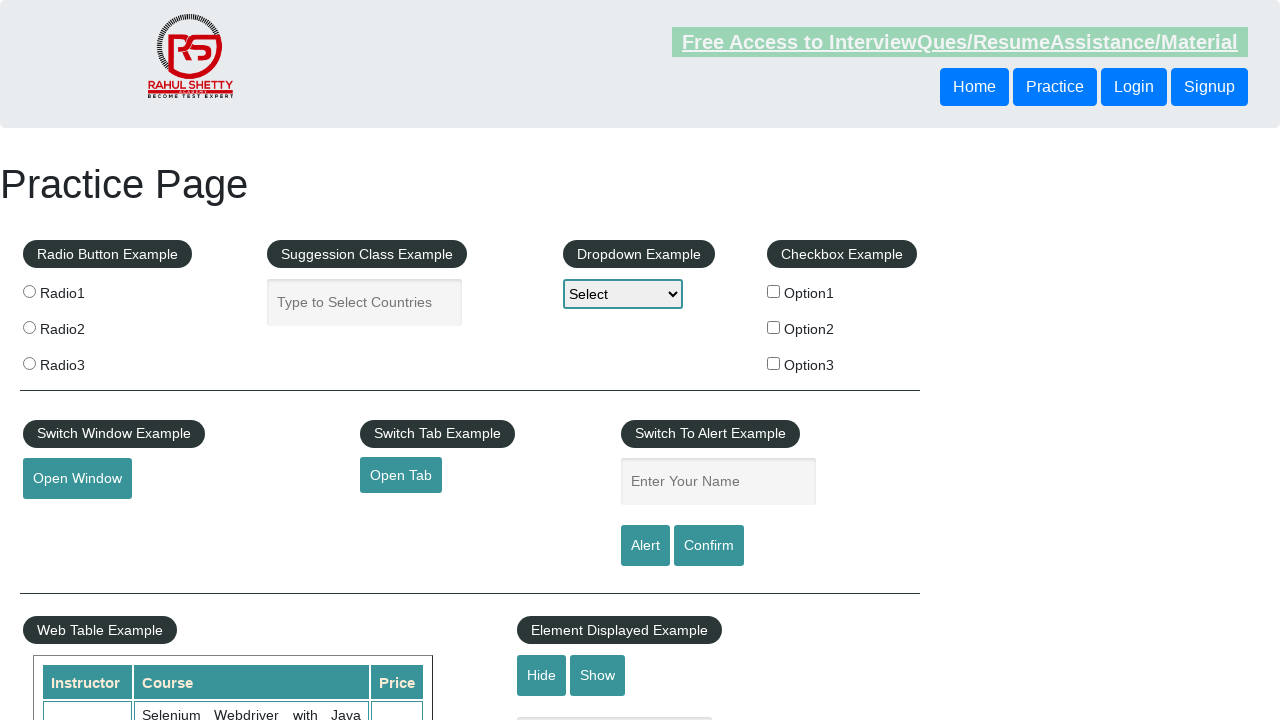

Verified that footer link at index 14 has a valid href attribute
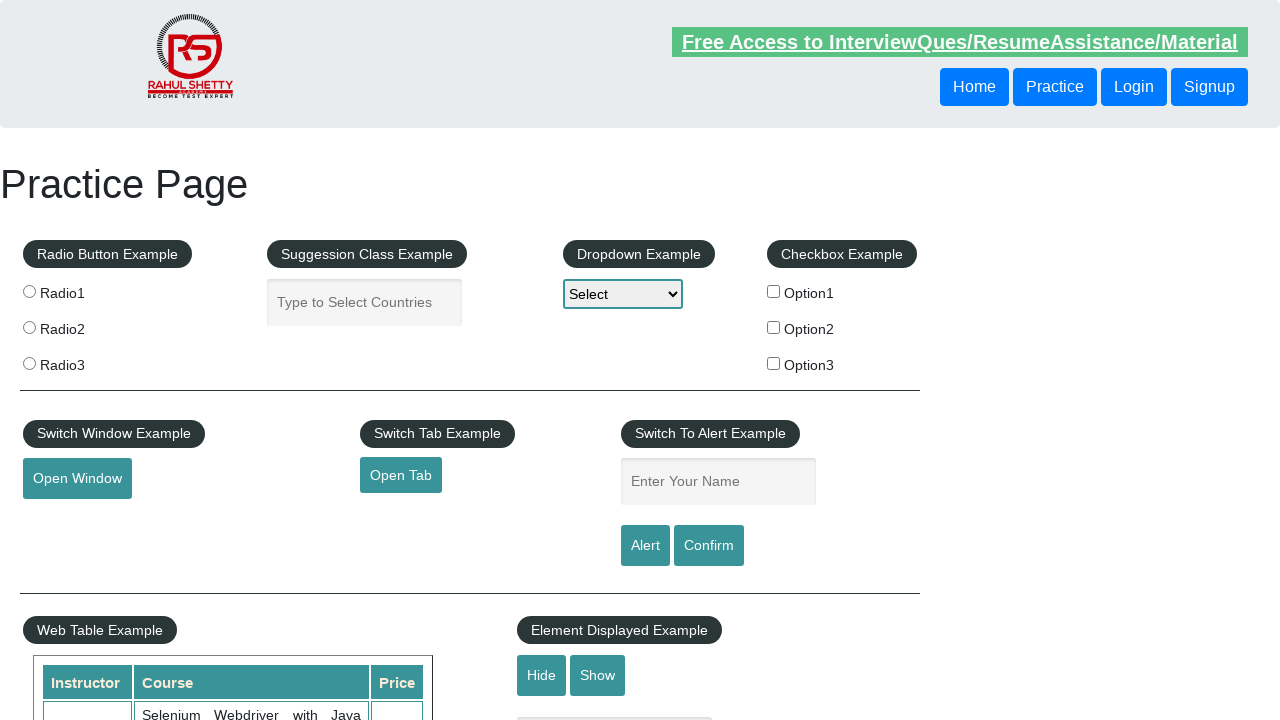

Retrieved footer link at index 15
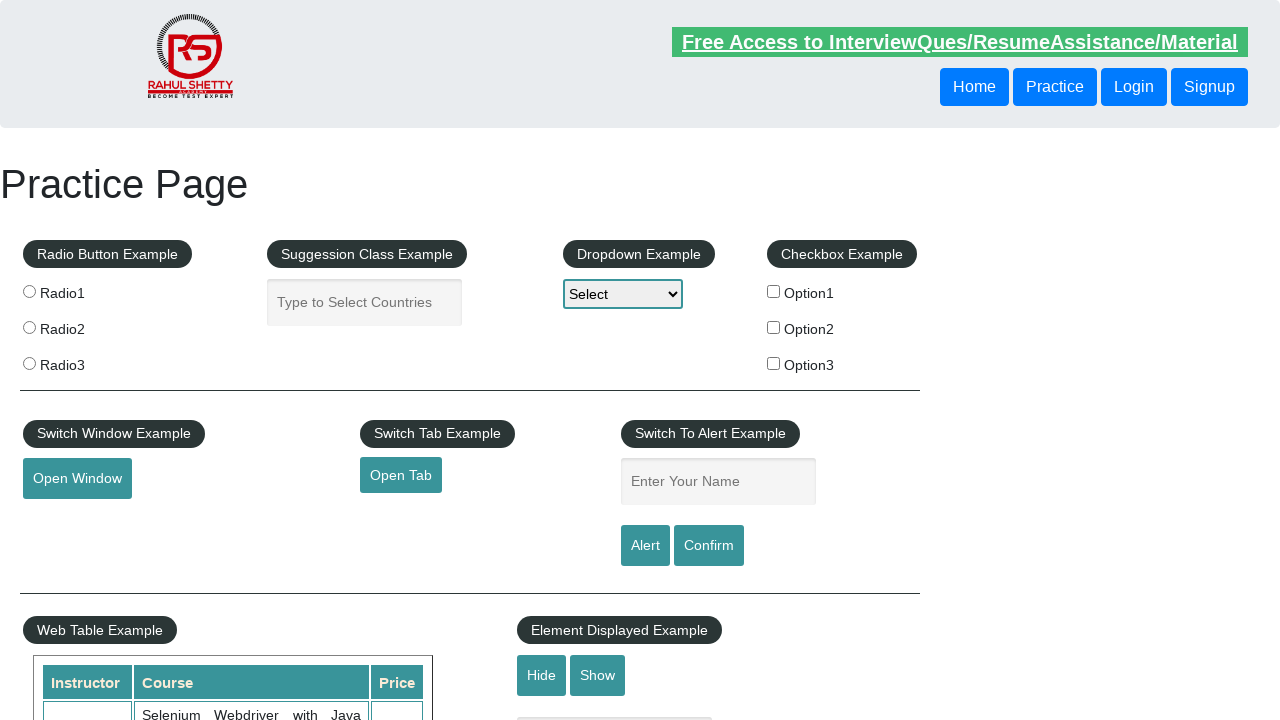

Extracted href attribute from footer link at index 15
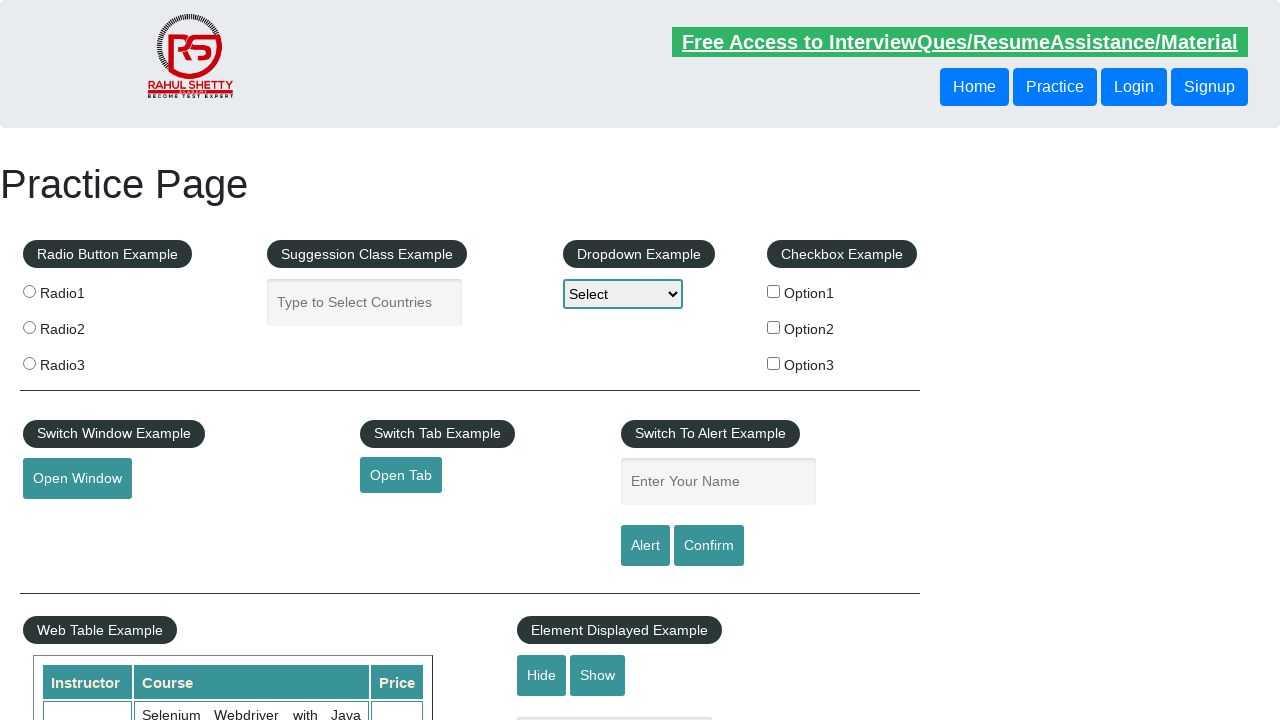

Verified that footer link at index 15 has a valid href attribute
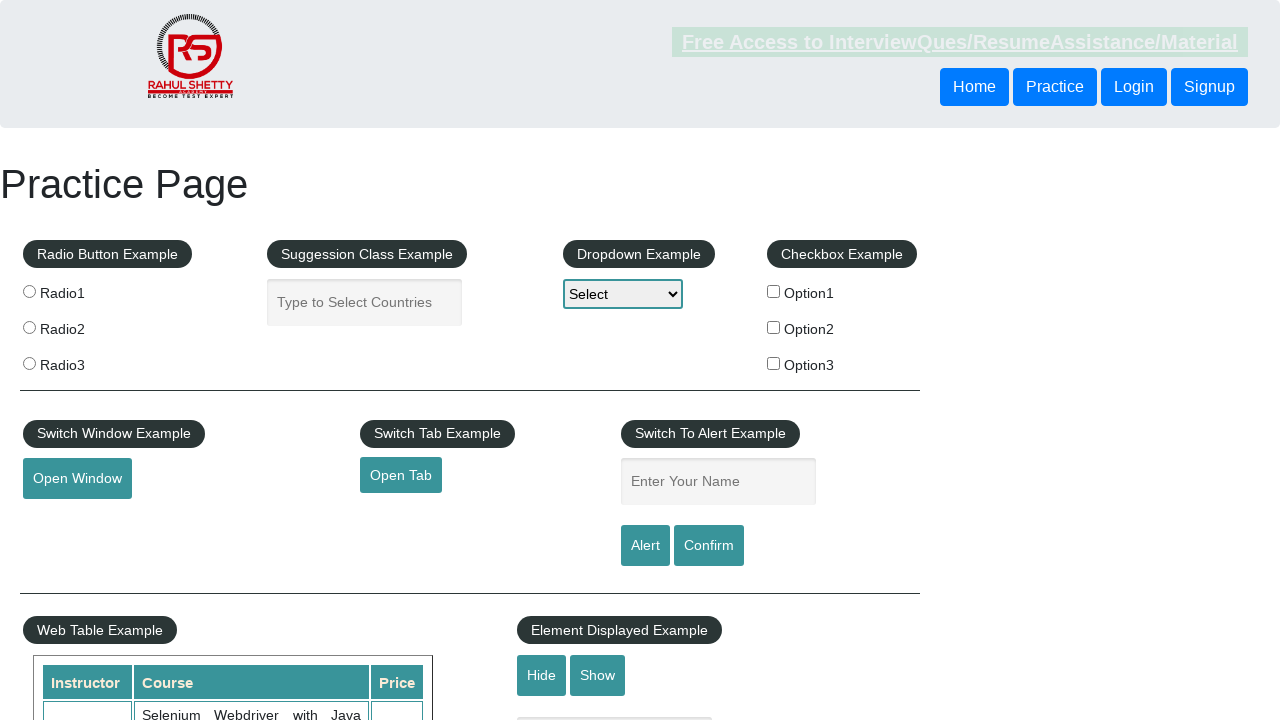

Retrieved footer link at index 16
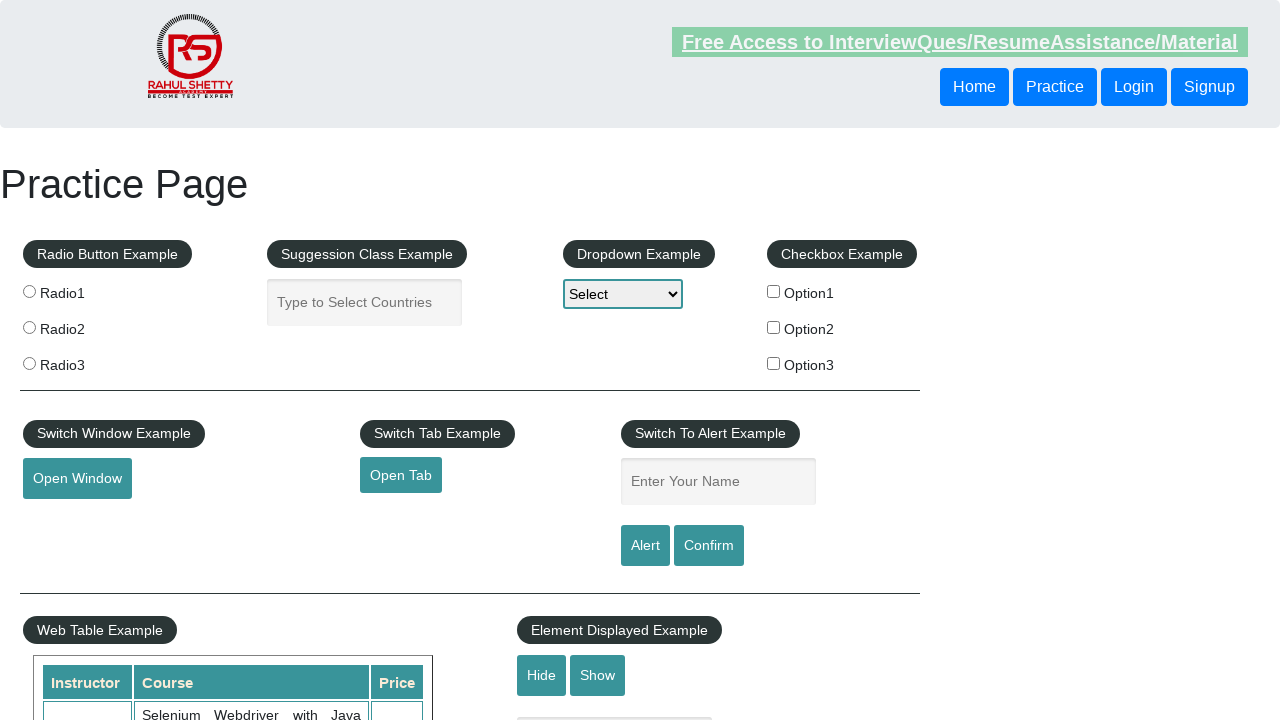

Extracted href attribute from footer link at index 16
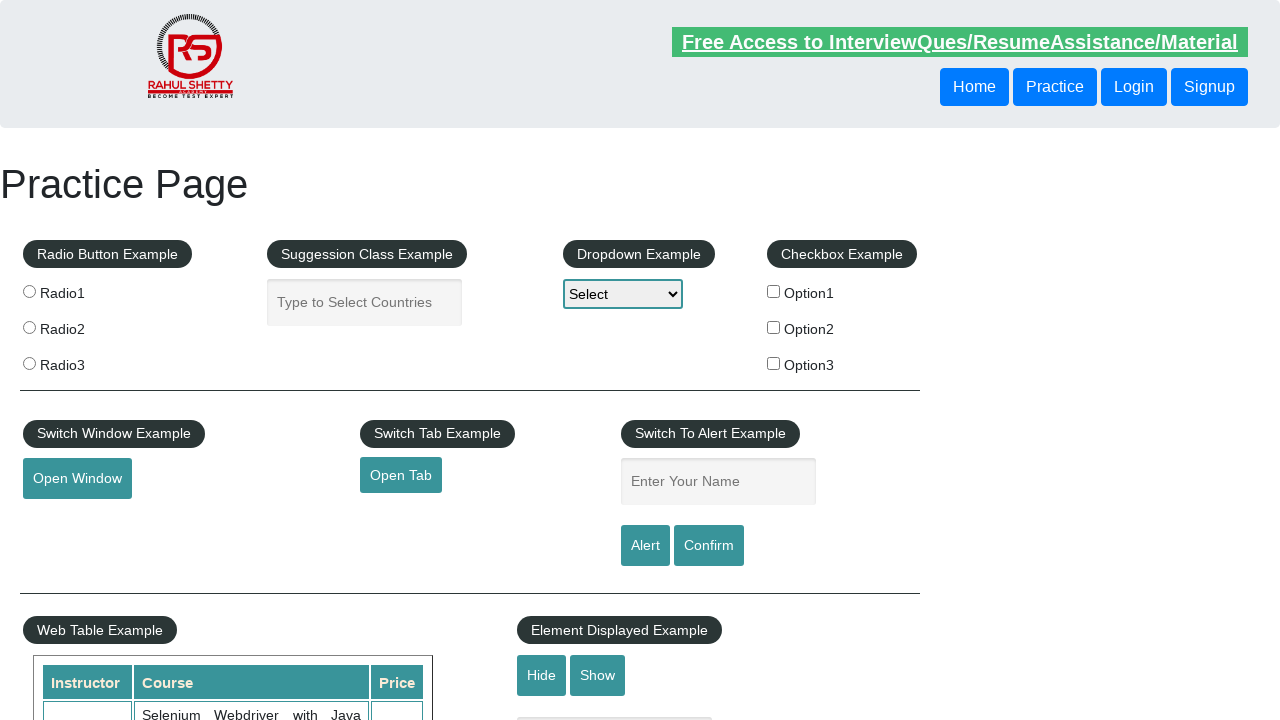

Verified that footer link at index 16 has a valid href attribute
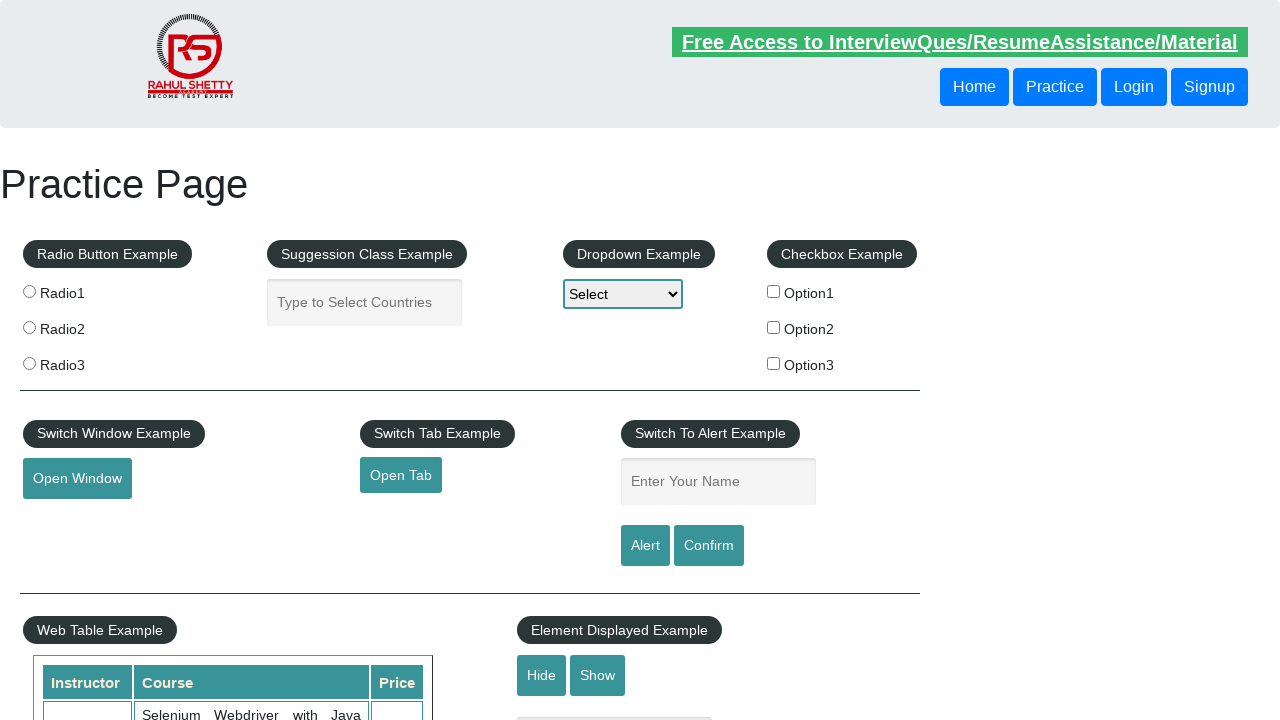

Retrieved footer link at index 17
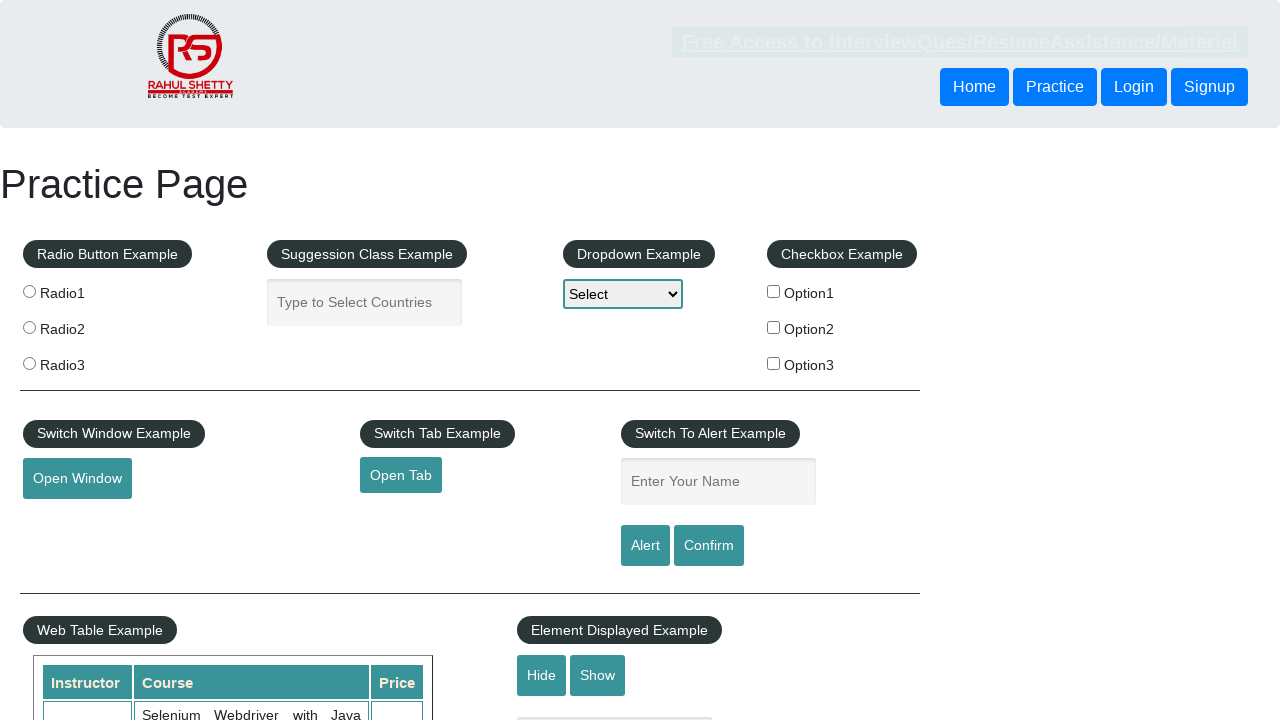

Extracted href attribute from footer link at index 17
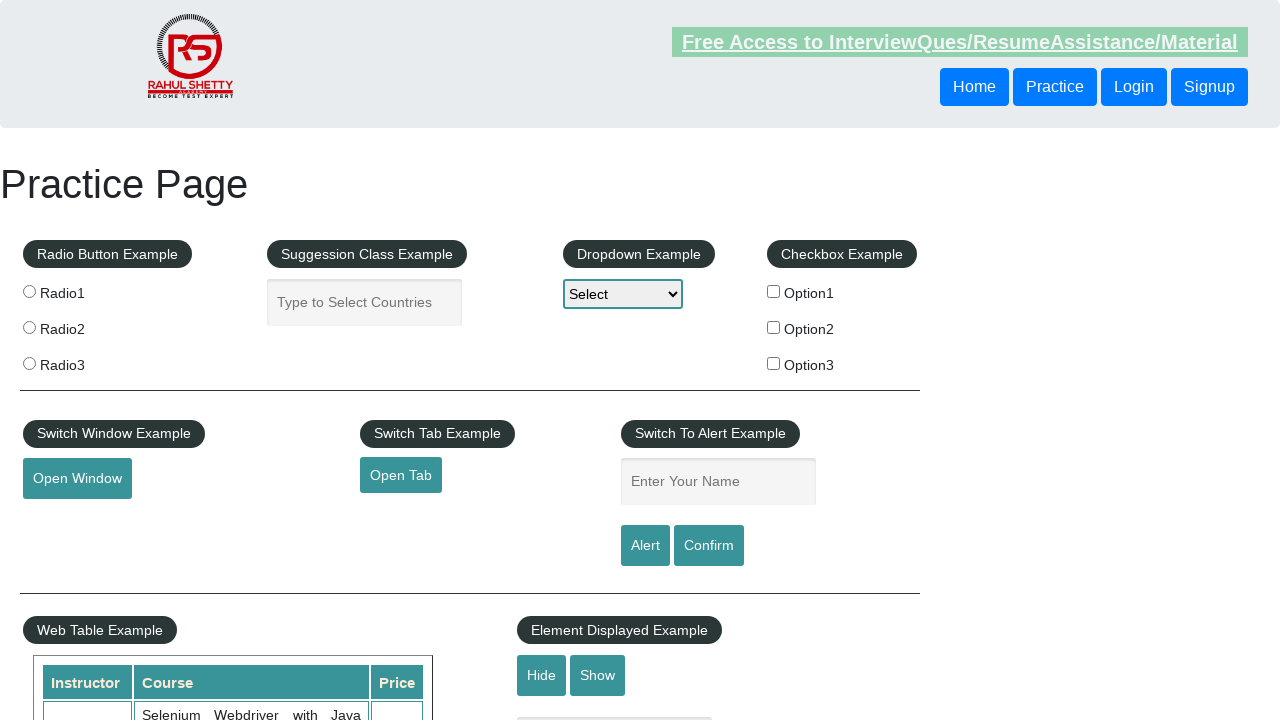

Verified that footer link at index 17 has a valid href attribute
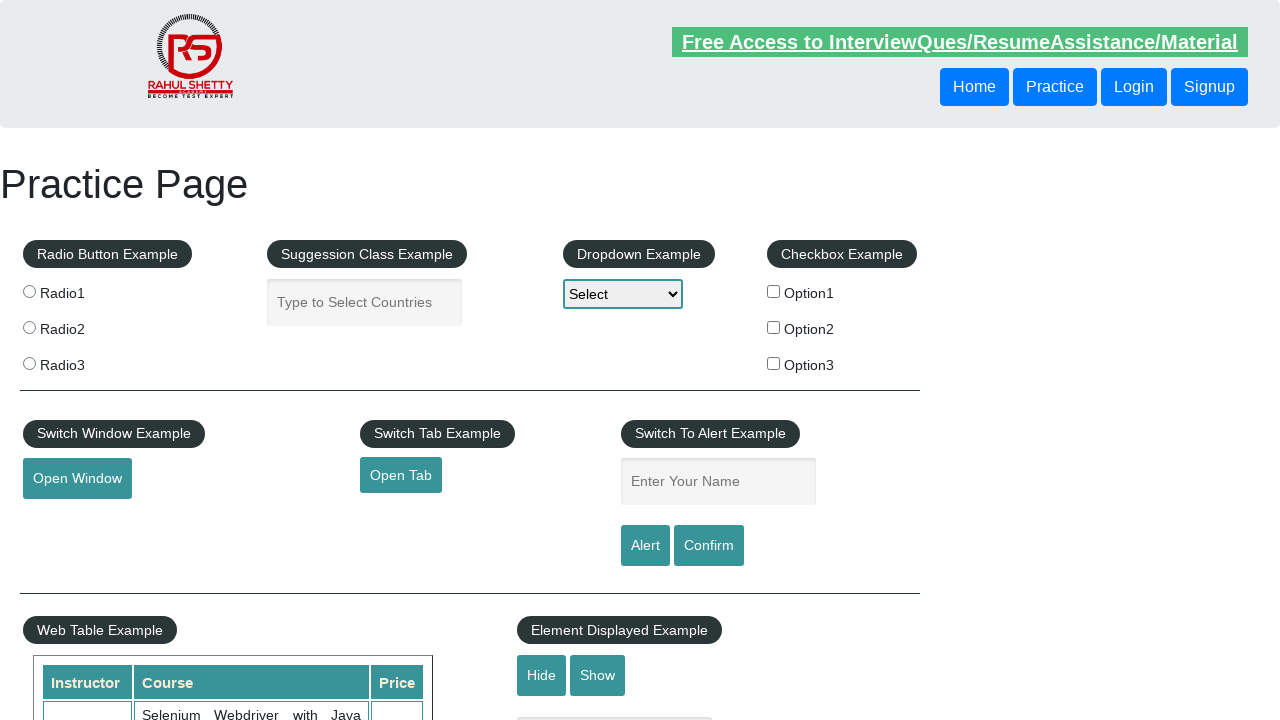

Retrieved footer link at index 18
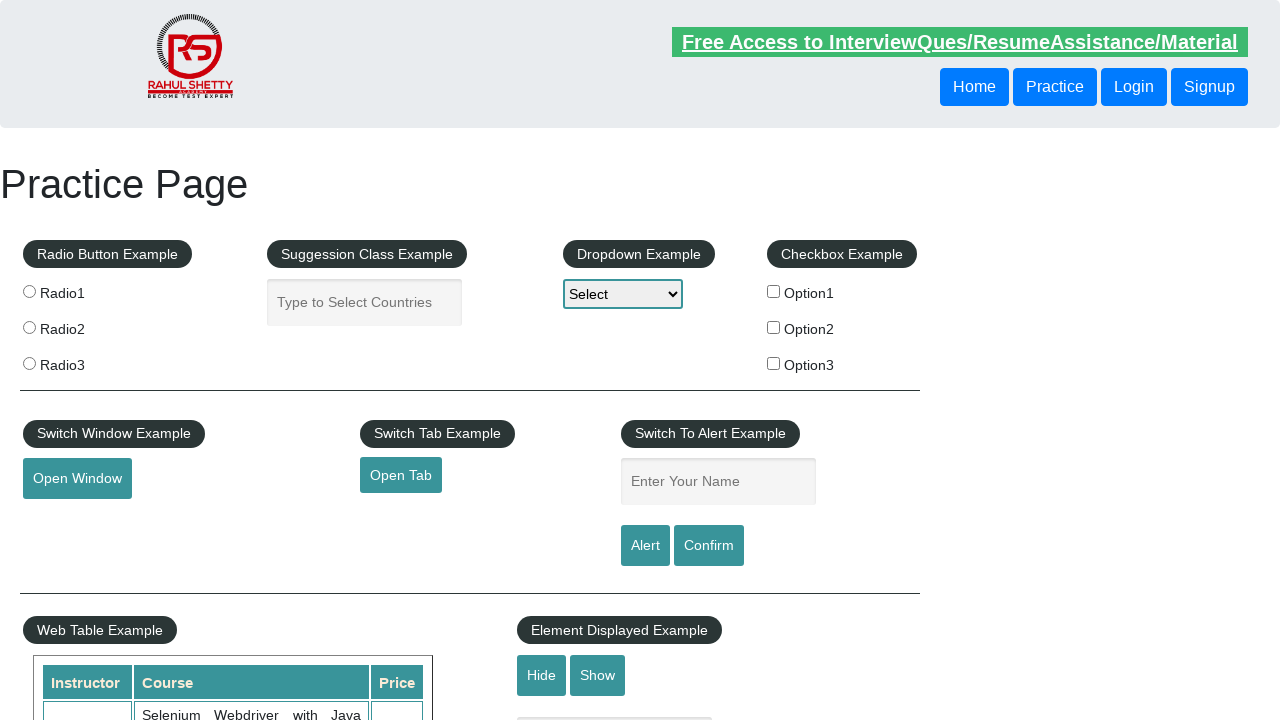

Extracted href attribute from footer link at index 18
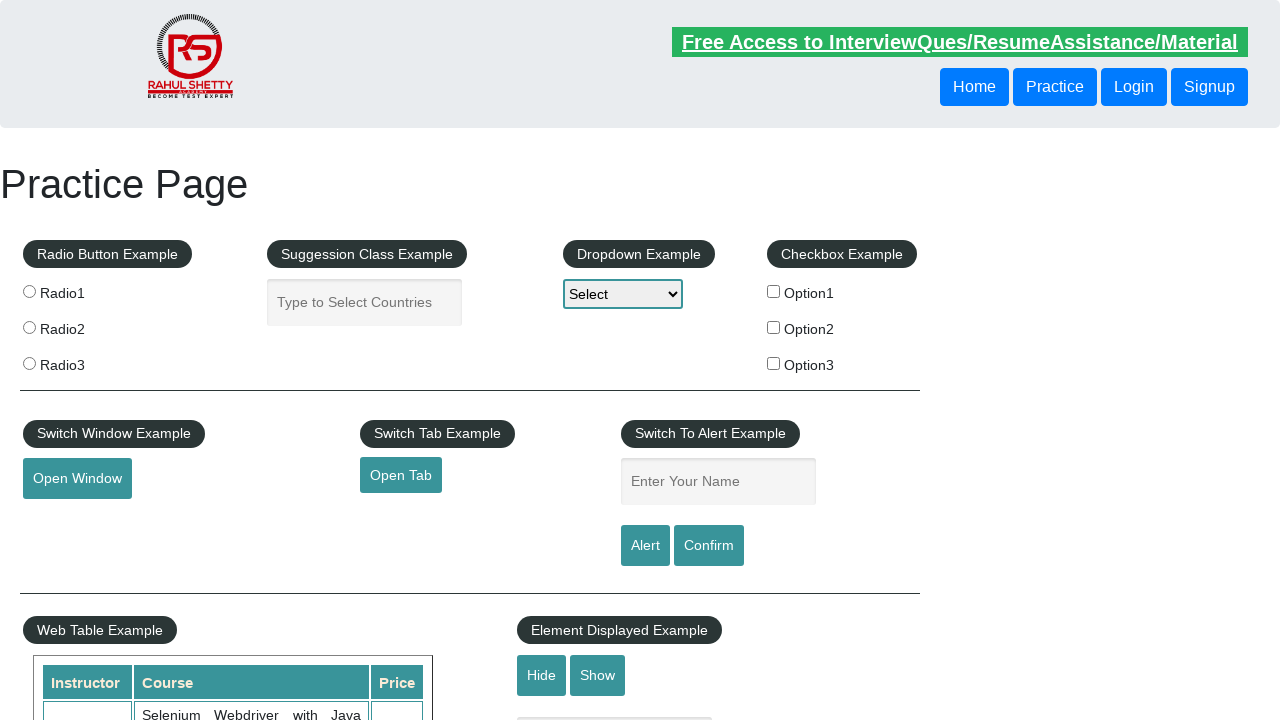

Verified that footer link at index 18 has a valid href attribute
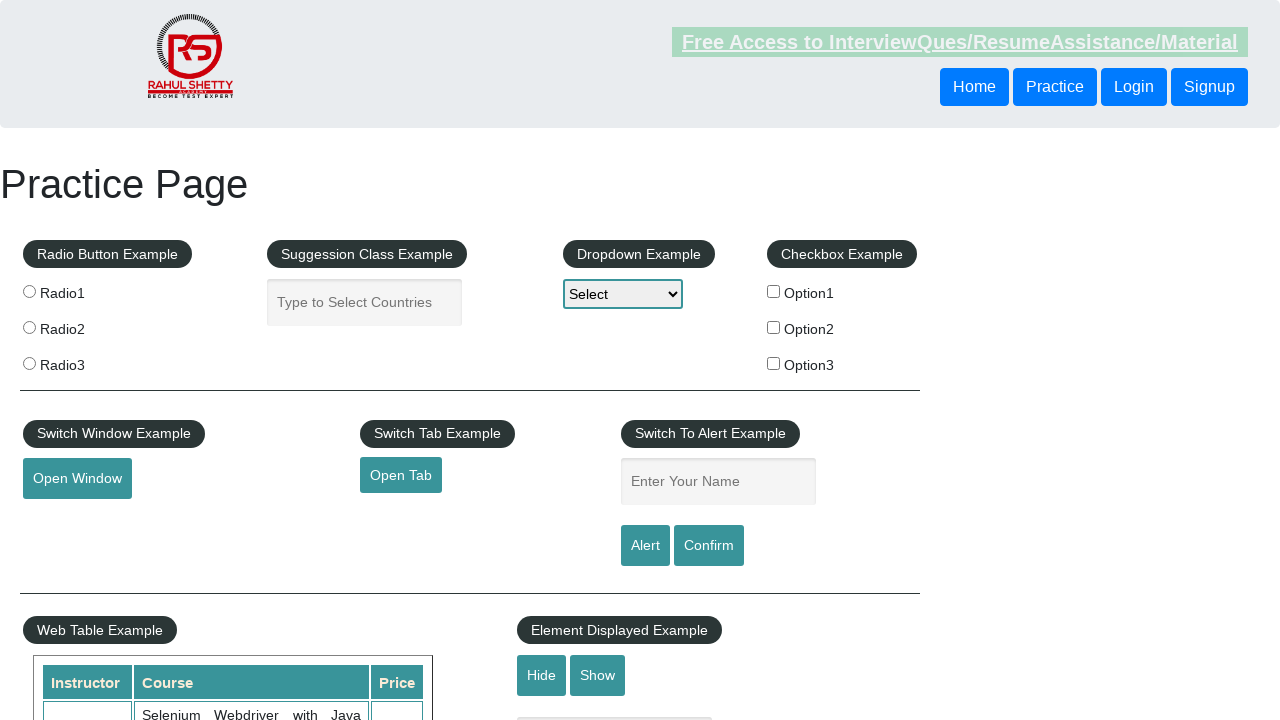

Retrieved footer link at index 19
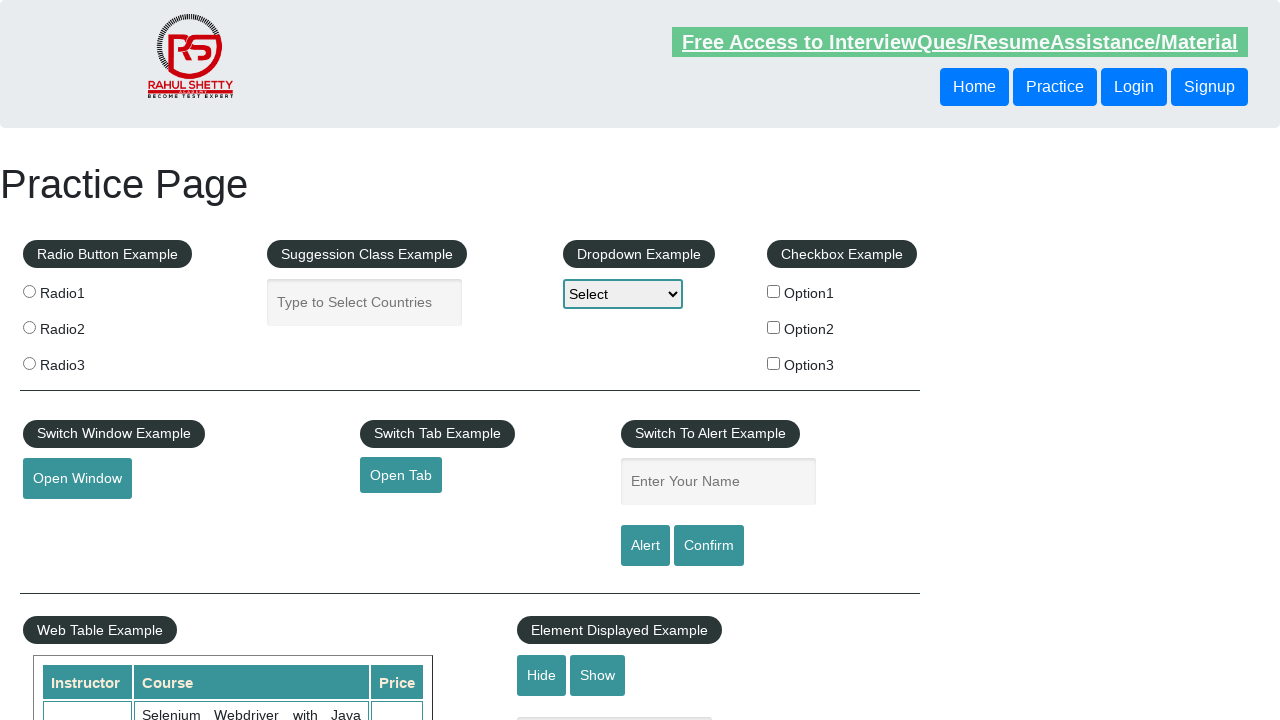

Extracted href attribute from footer link at index 19
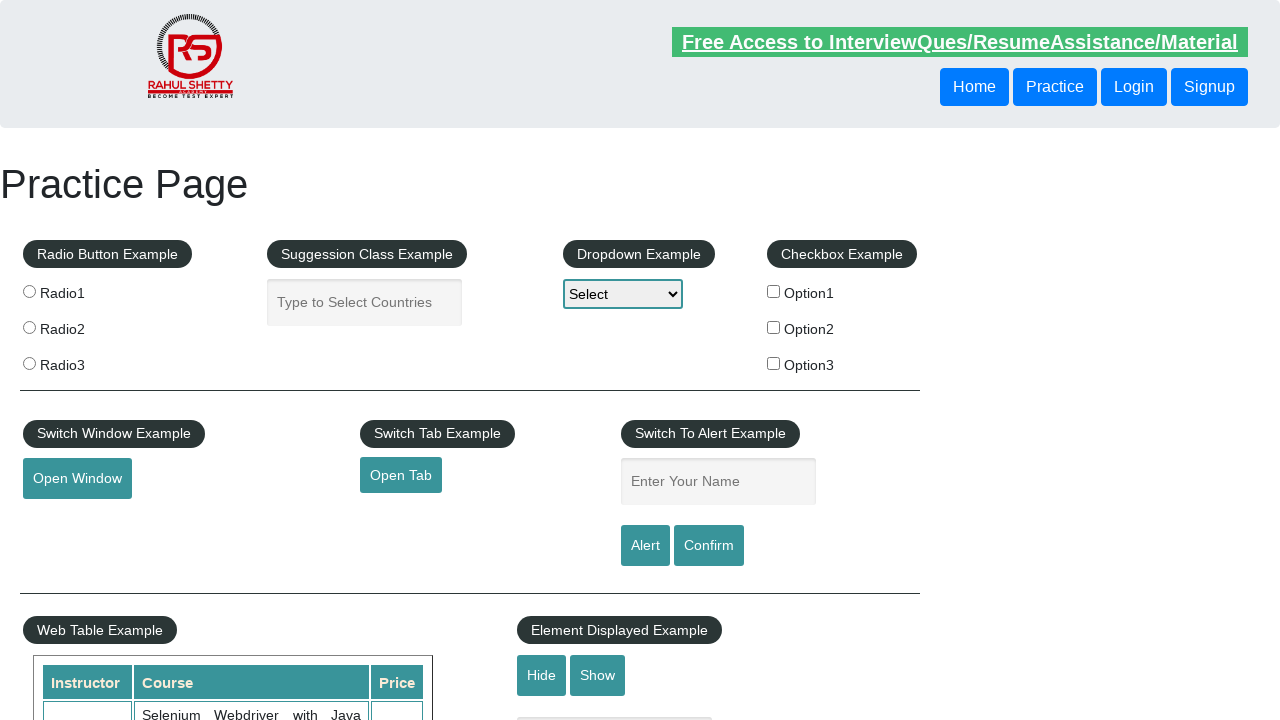

Verified that footer link at index 19 has a valid href attribute
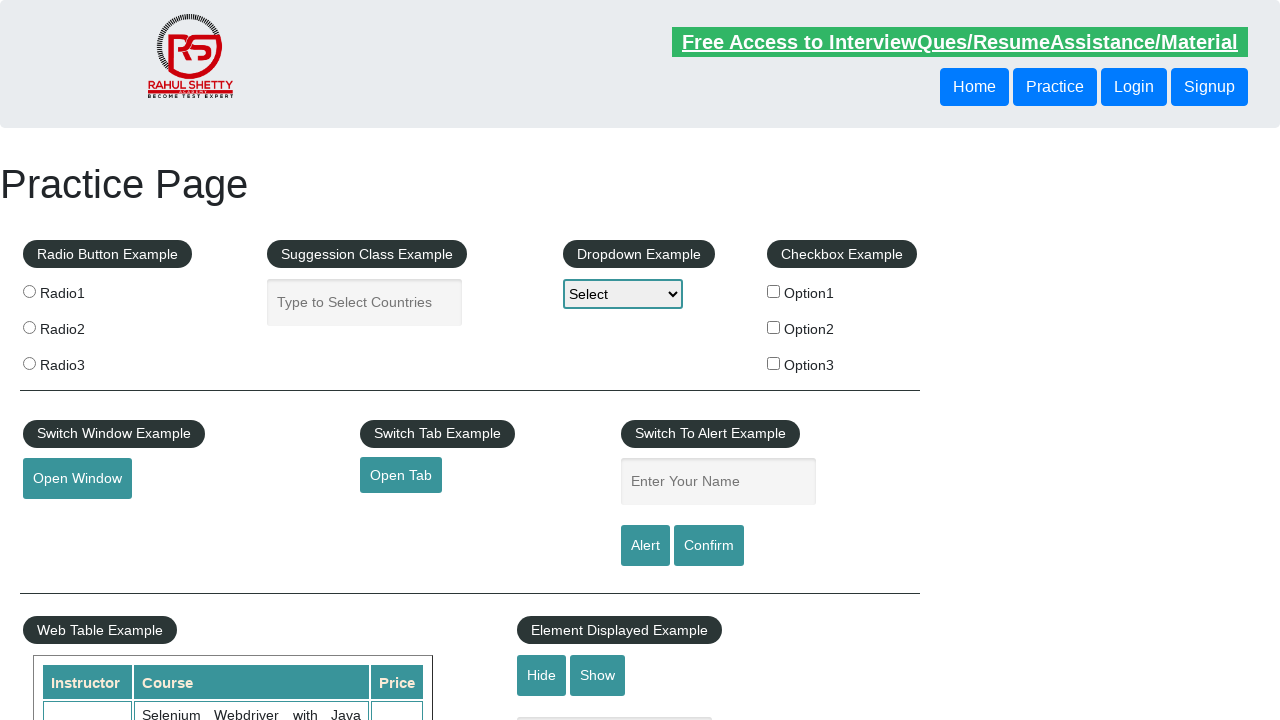

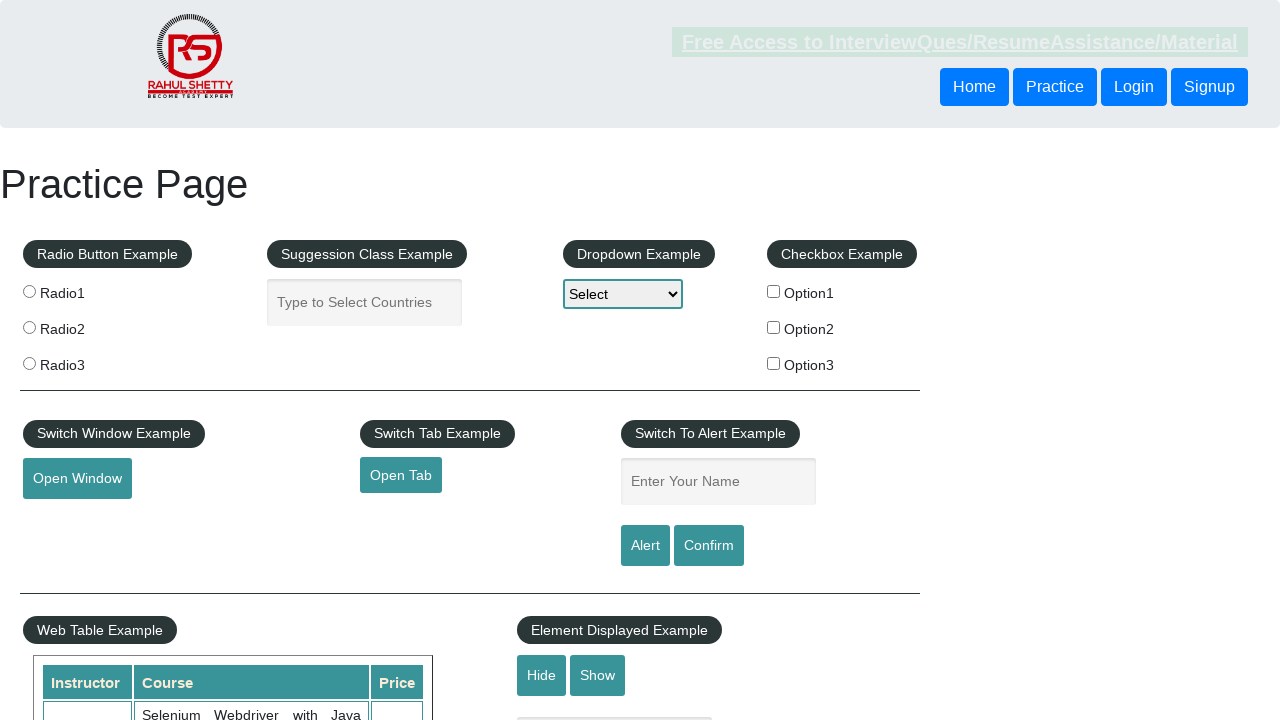